Navigates through all pages of quotes by clicking the "Next" button, and visits each author's "about" page to verify author information is displayed.

Starting URL: http://quotes.toscrape.com/

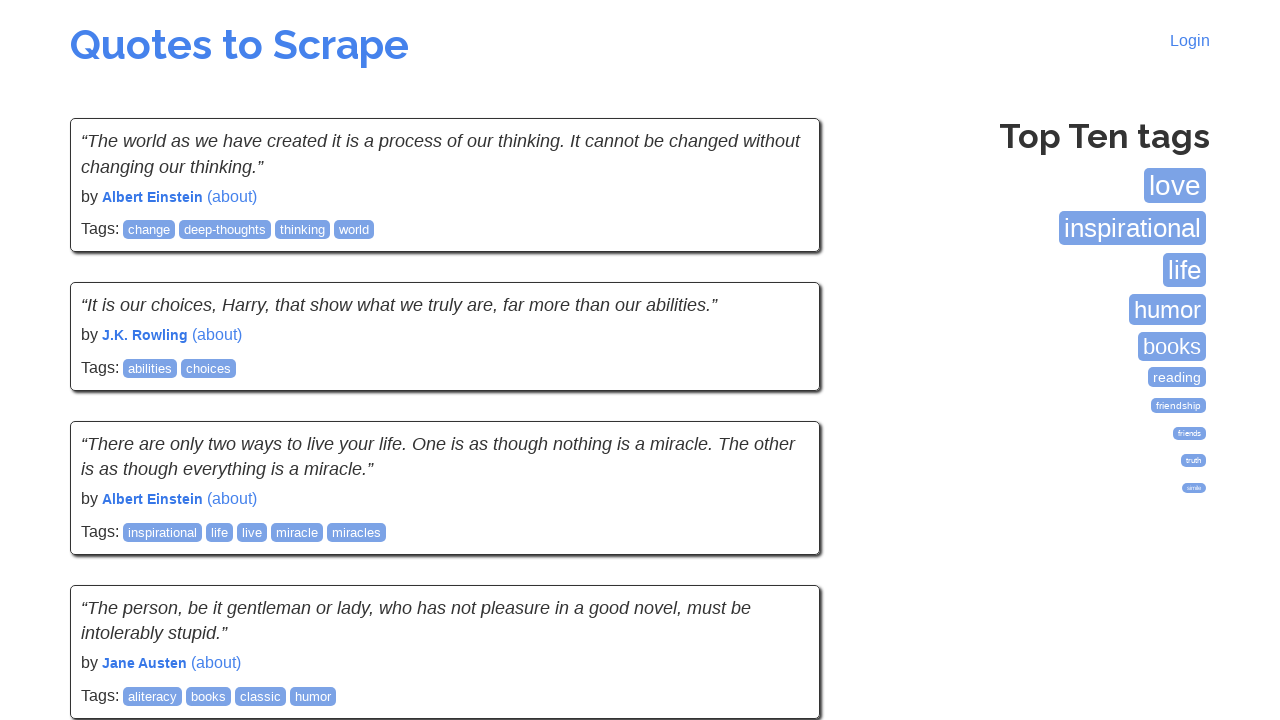

Waited for quotes to load on the first page
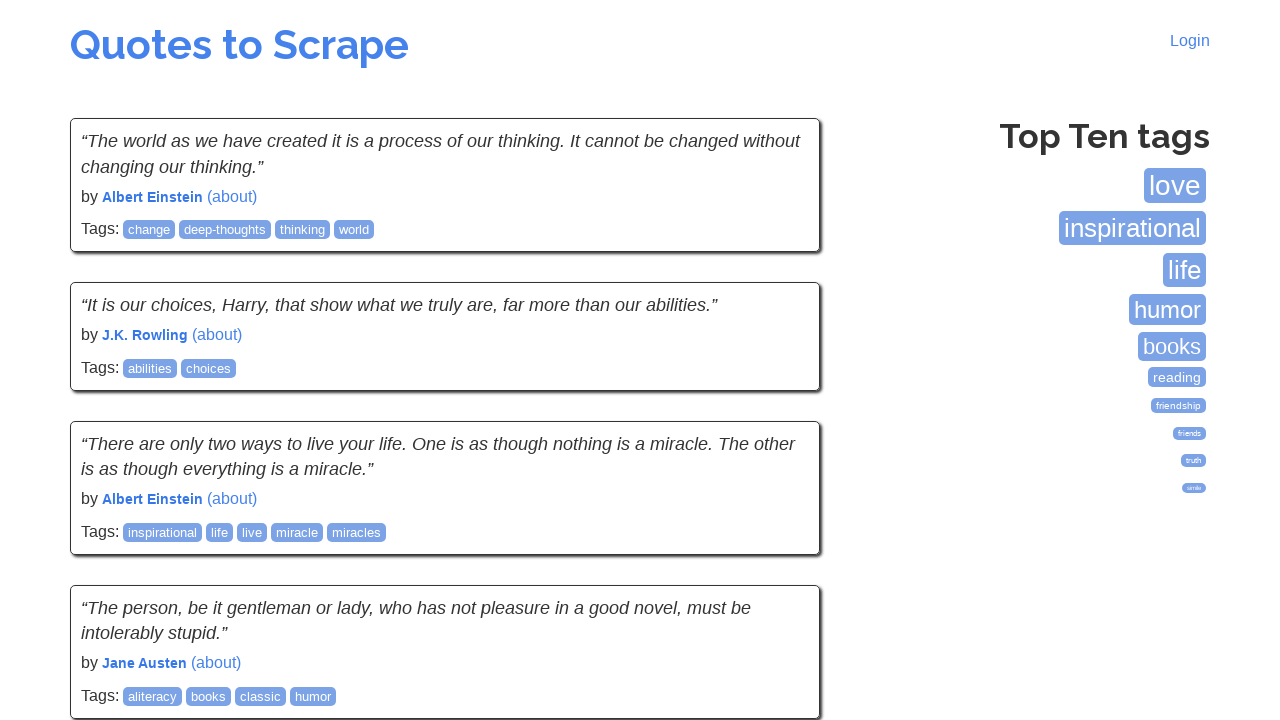

Verified quote text is displayed
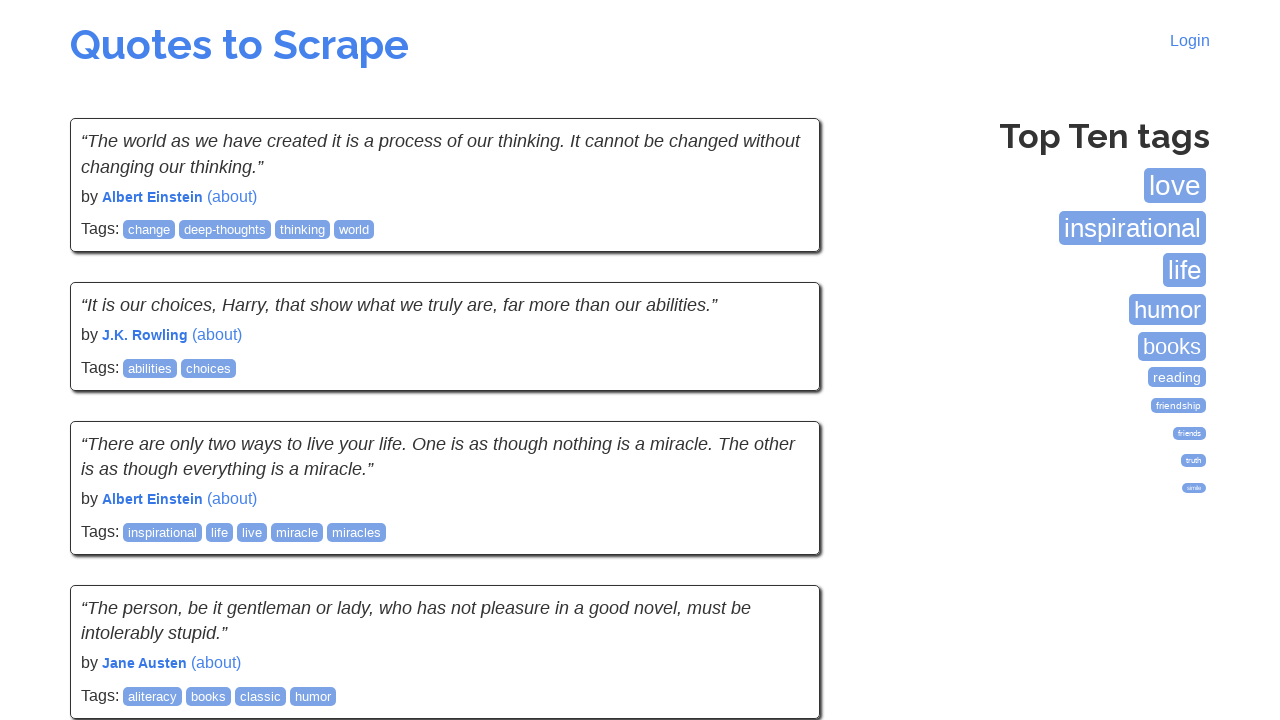

Verified author name is displayed
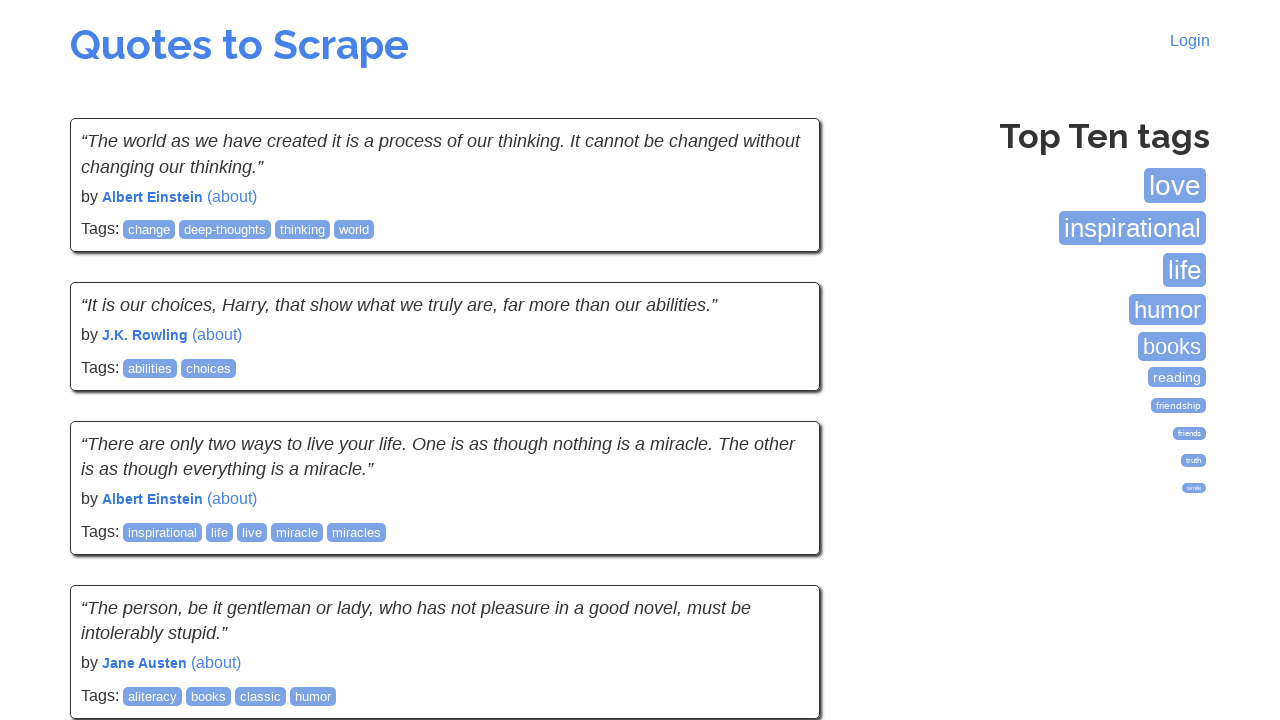

Verified tags are displayed
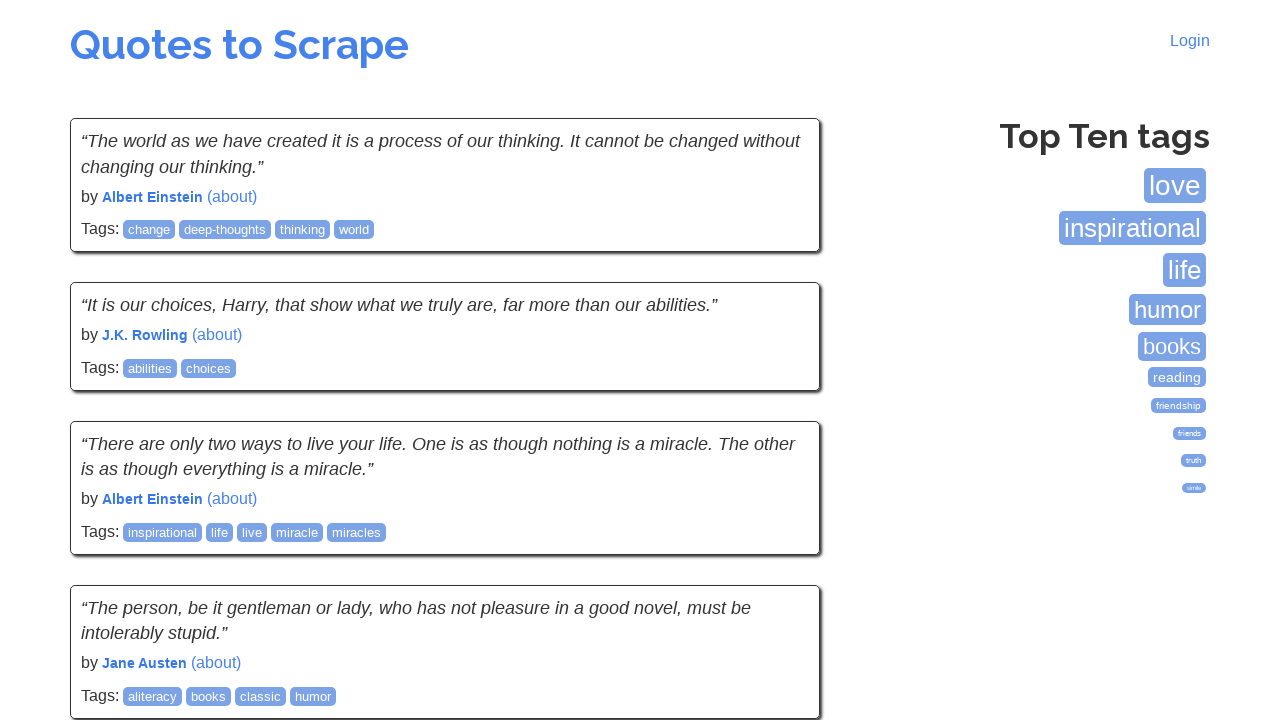

Clicked Next button to navigate to next page of quotes at (778, 542) on li.next a >> nth=0
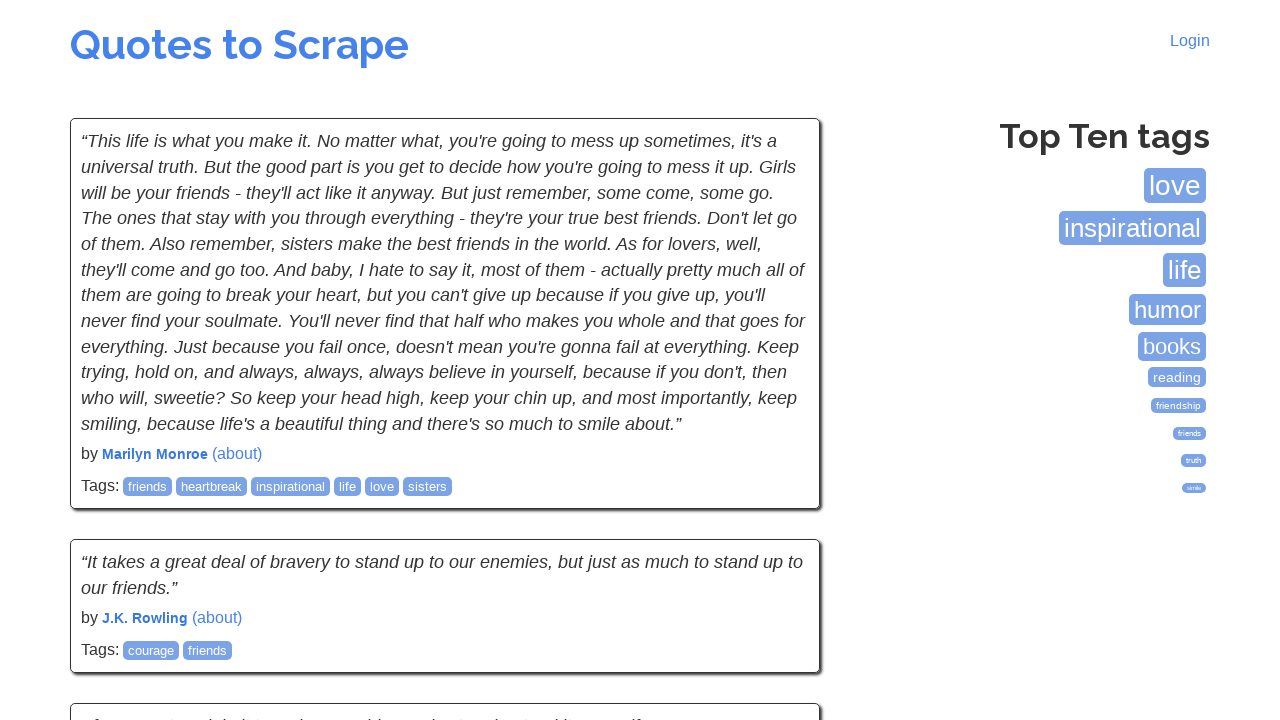

Waited for next page of quotes to load
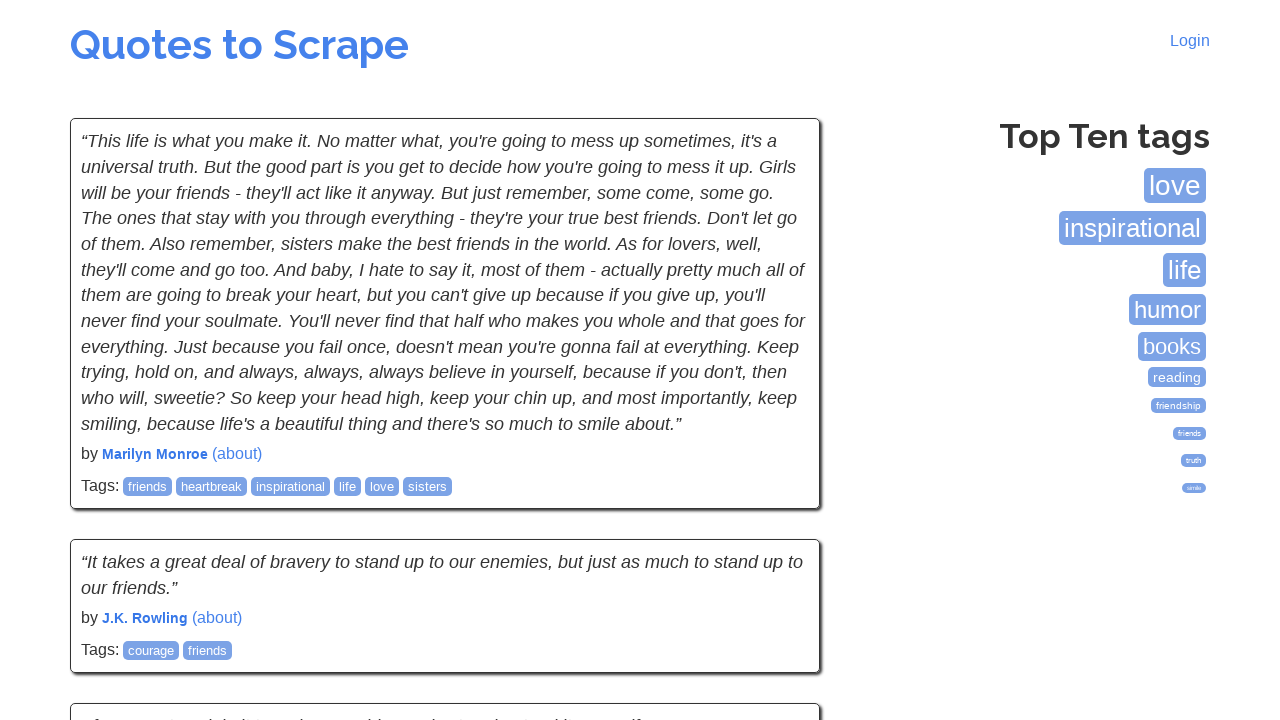

Verified quote text is displayed
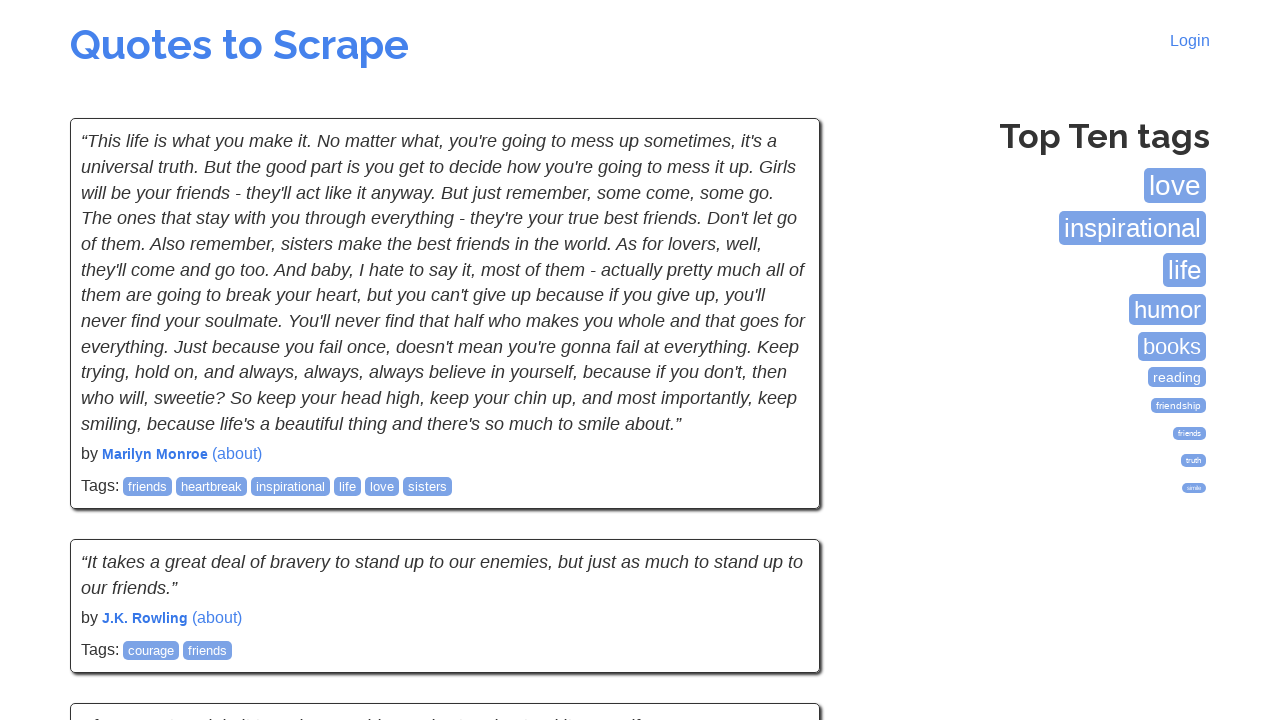

Verified author name is displayed
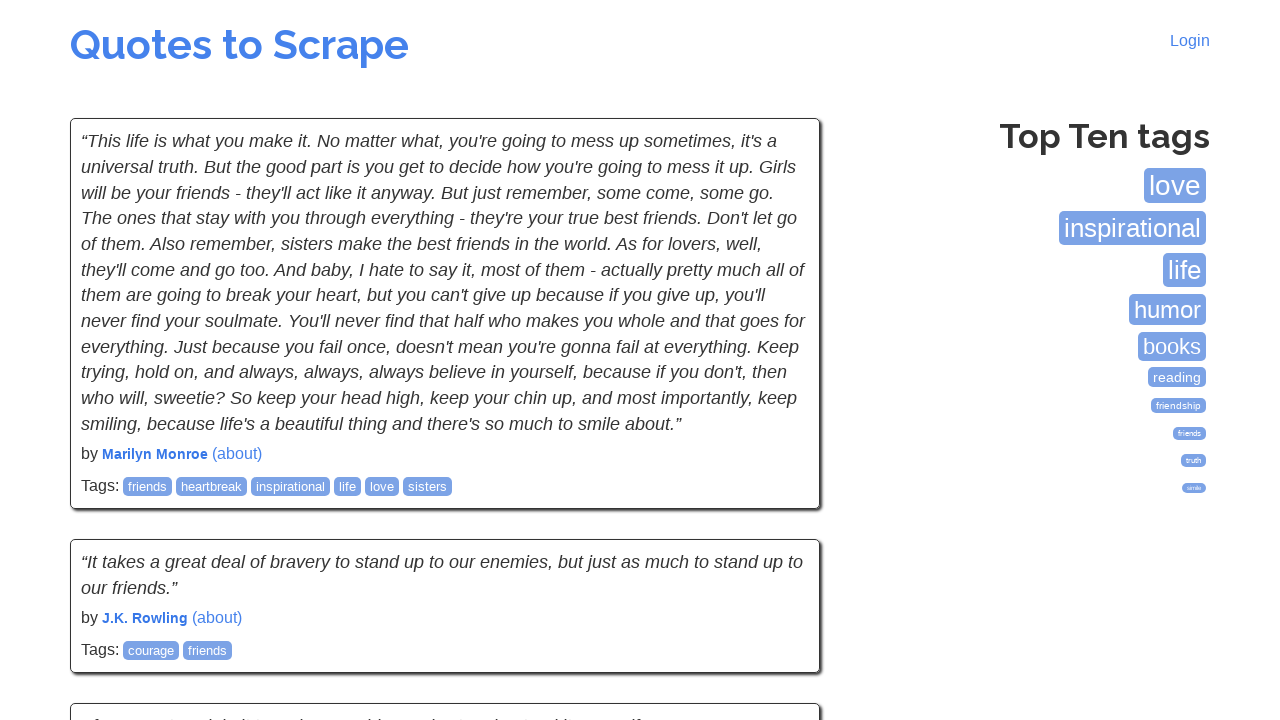

Verified tags are displayed
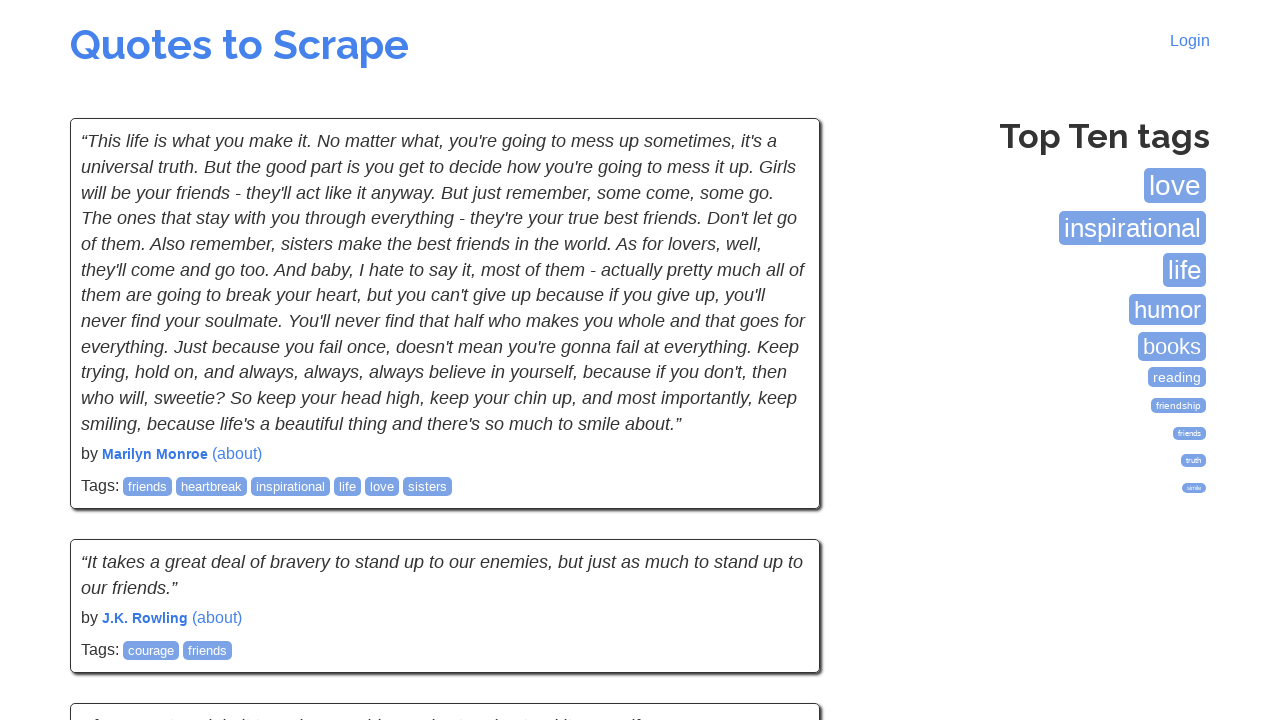

Clicked Next button to navigate to next page of quotes at (778, 542) on li.next a >> nth=0
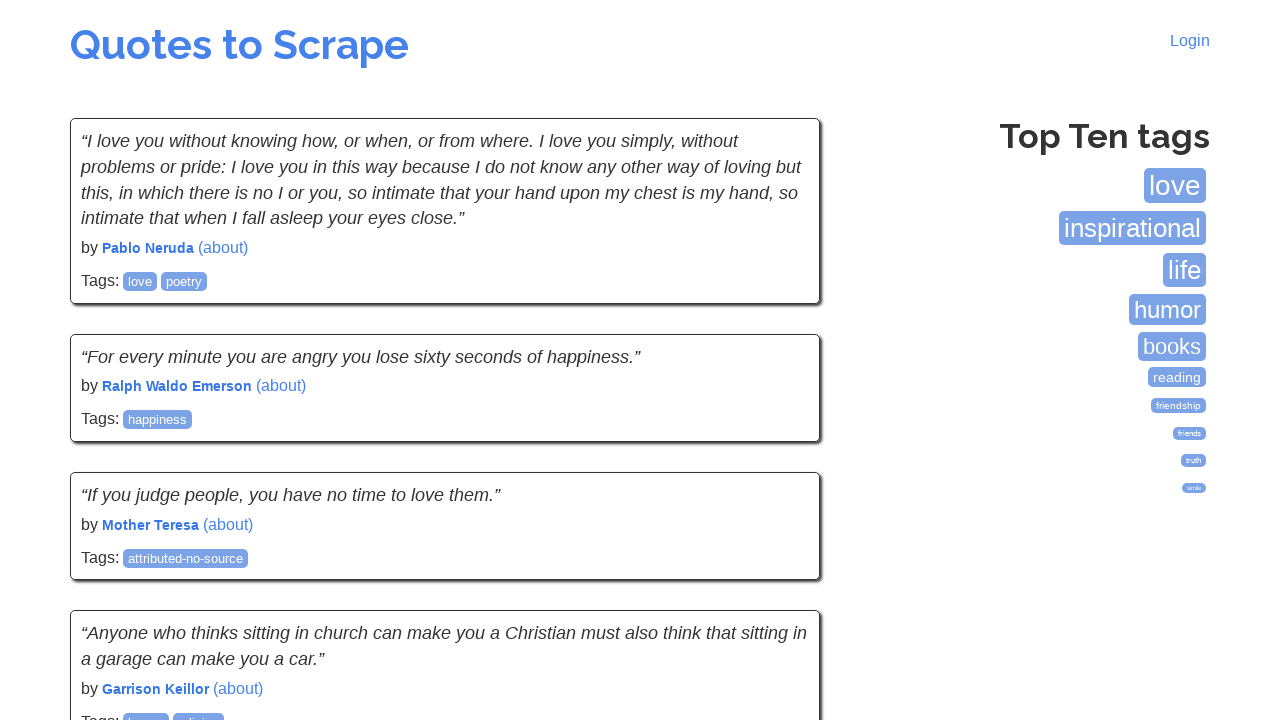

Waited for next page of quotes to load
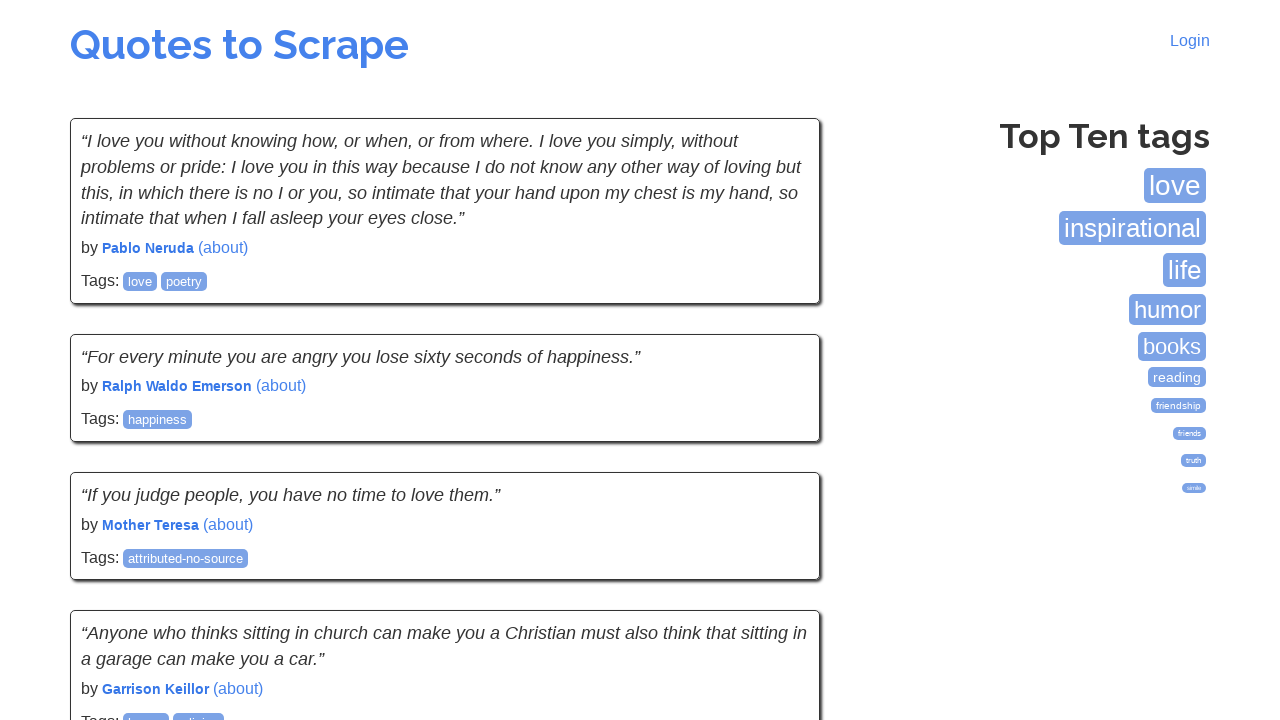

Verified quote text is displayed
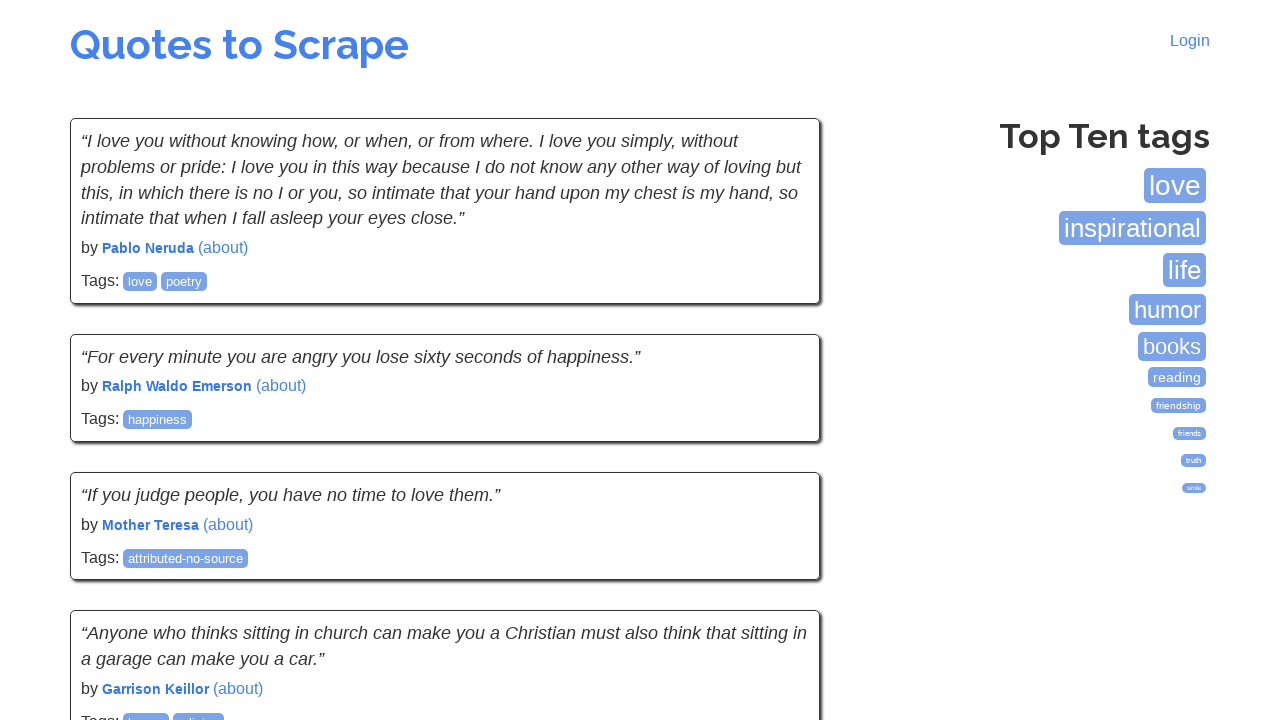

Verified author name is displayed
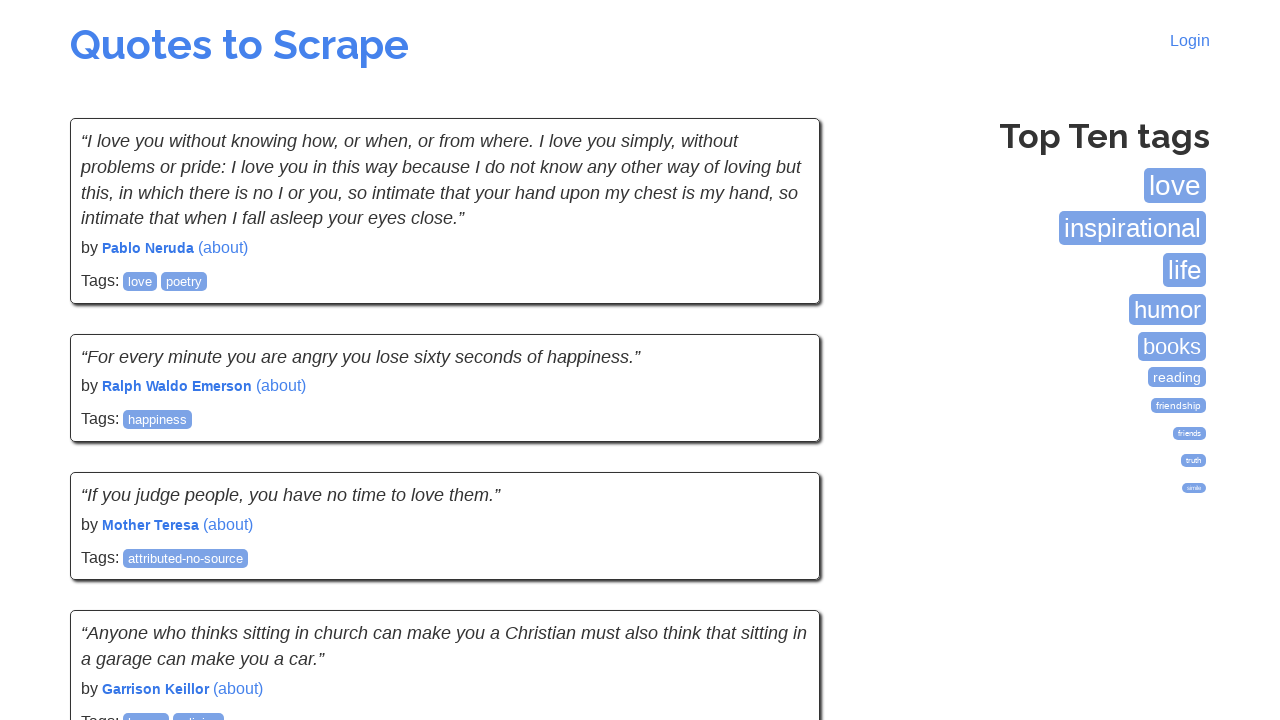

Verified tags are displayed
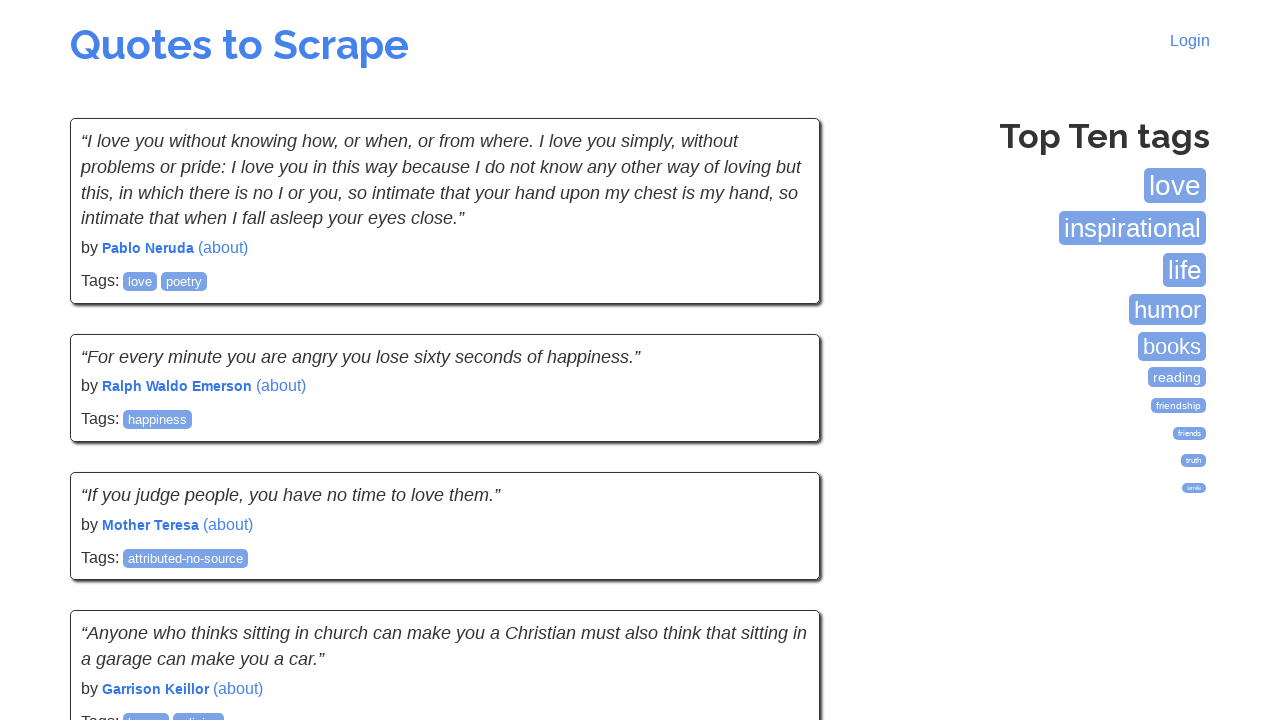

Clicked Next button to navigate to next page of quotes at (778, 542) on li.next a >> nth=0
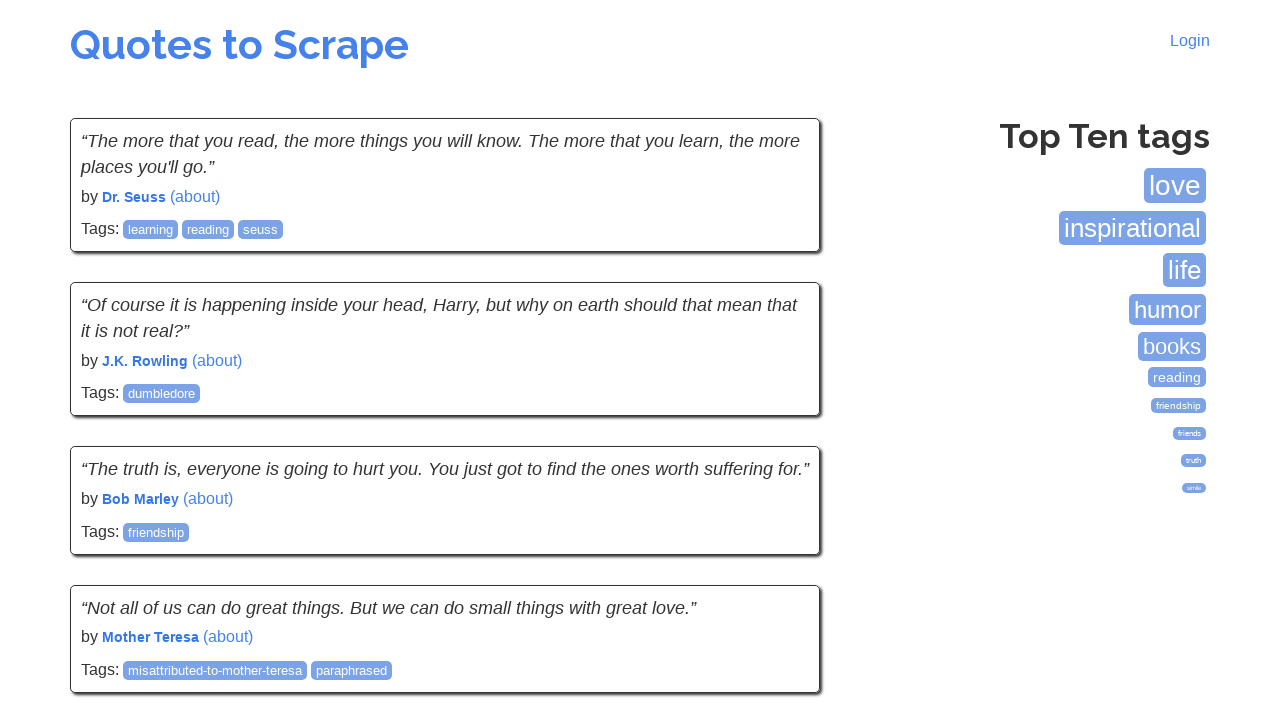

Waited for next page of quotes to load
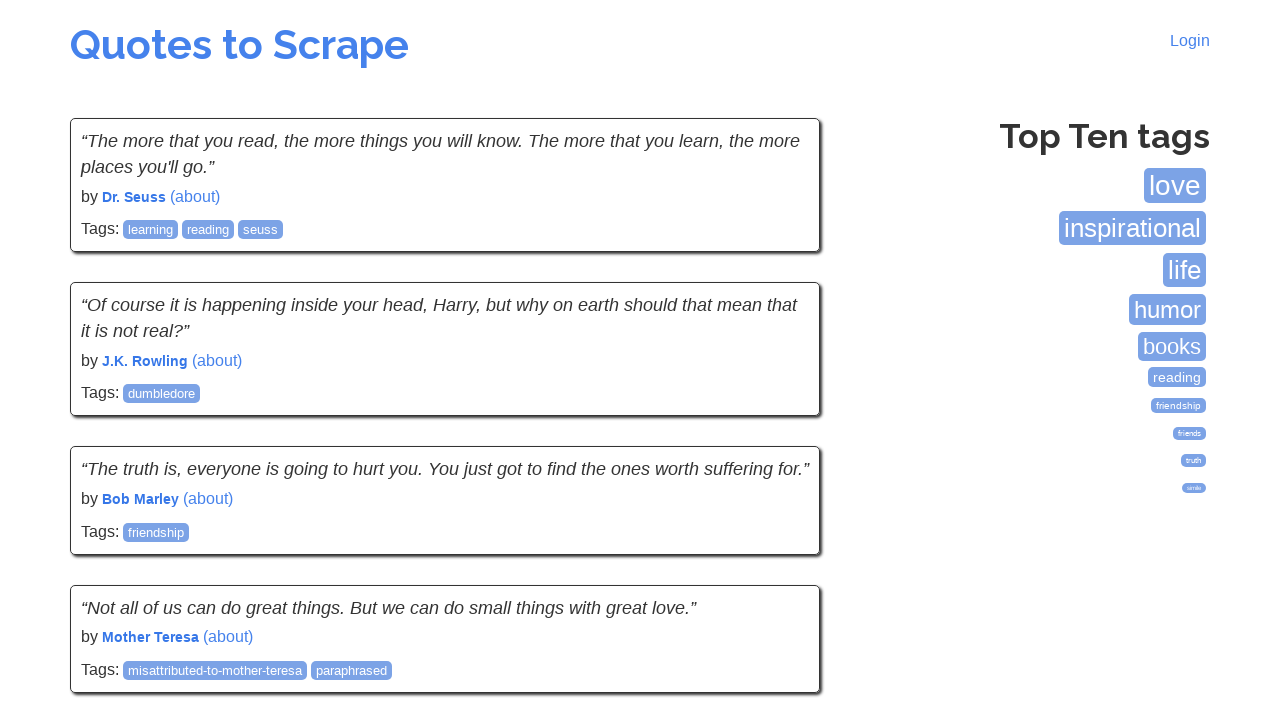

Verified quote text is displayed
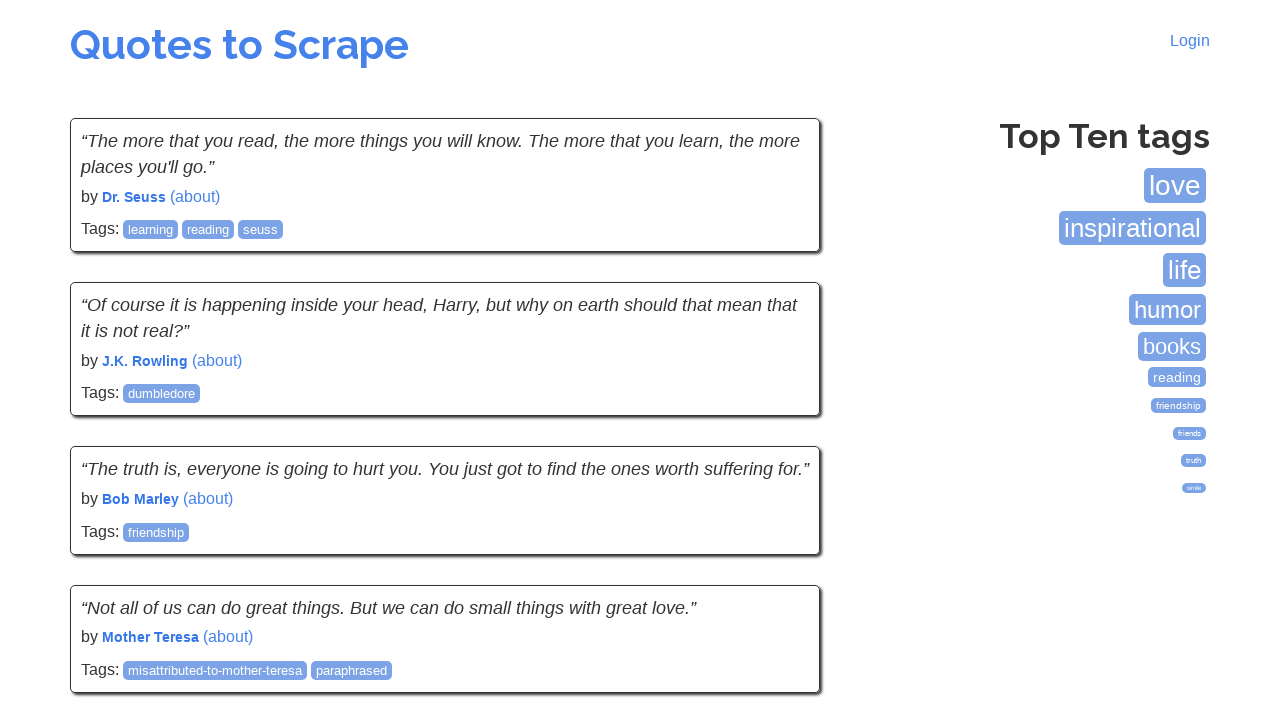

Verified author name is displayed
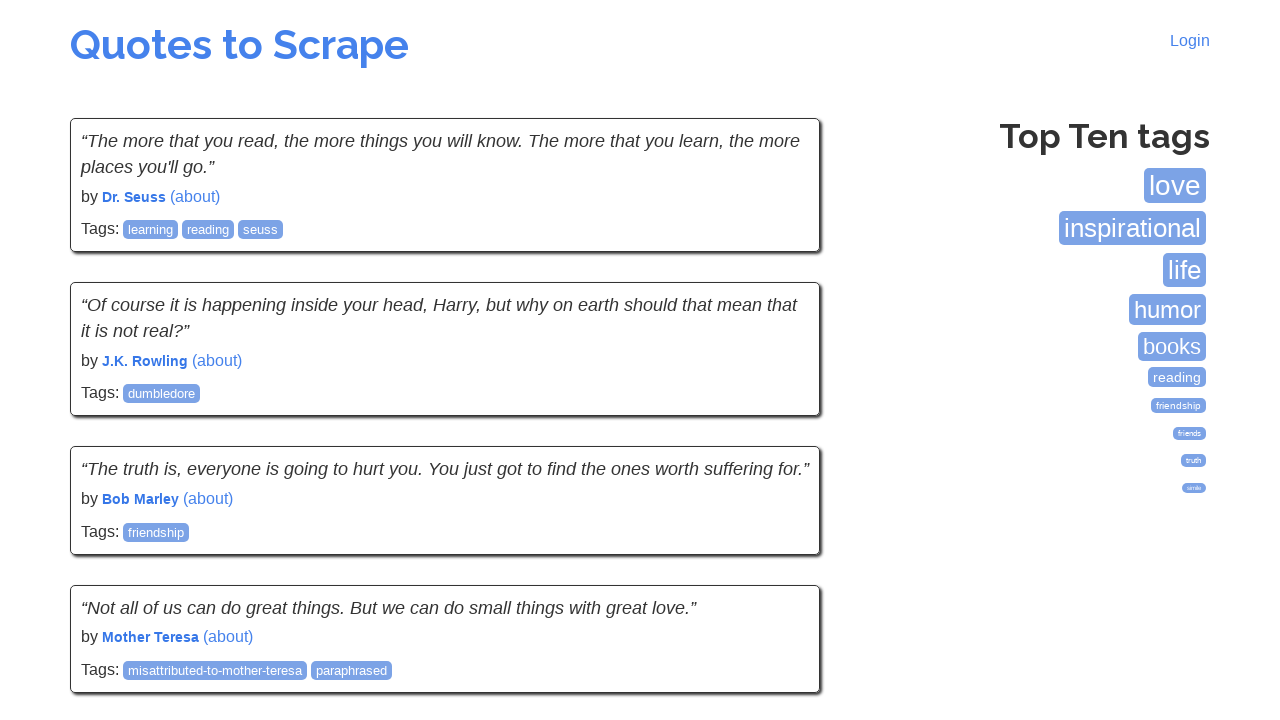

Verified tags are displayed
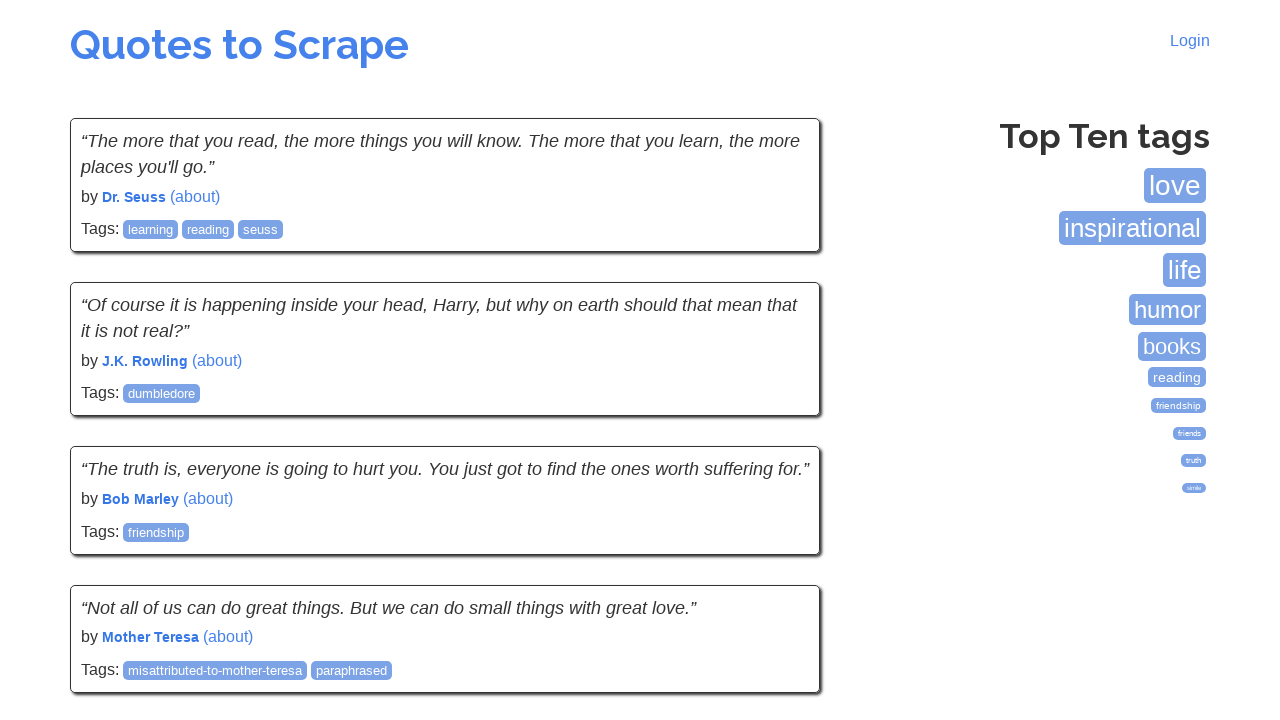

Clicked Next button to navigate to next page of quotes at (778, 542) on li.next a >> nth=0
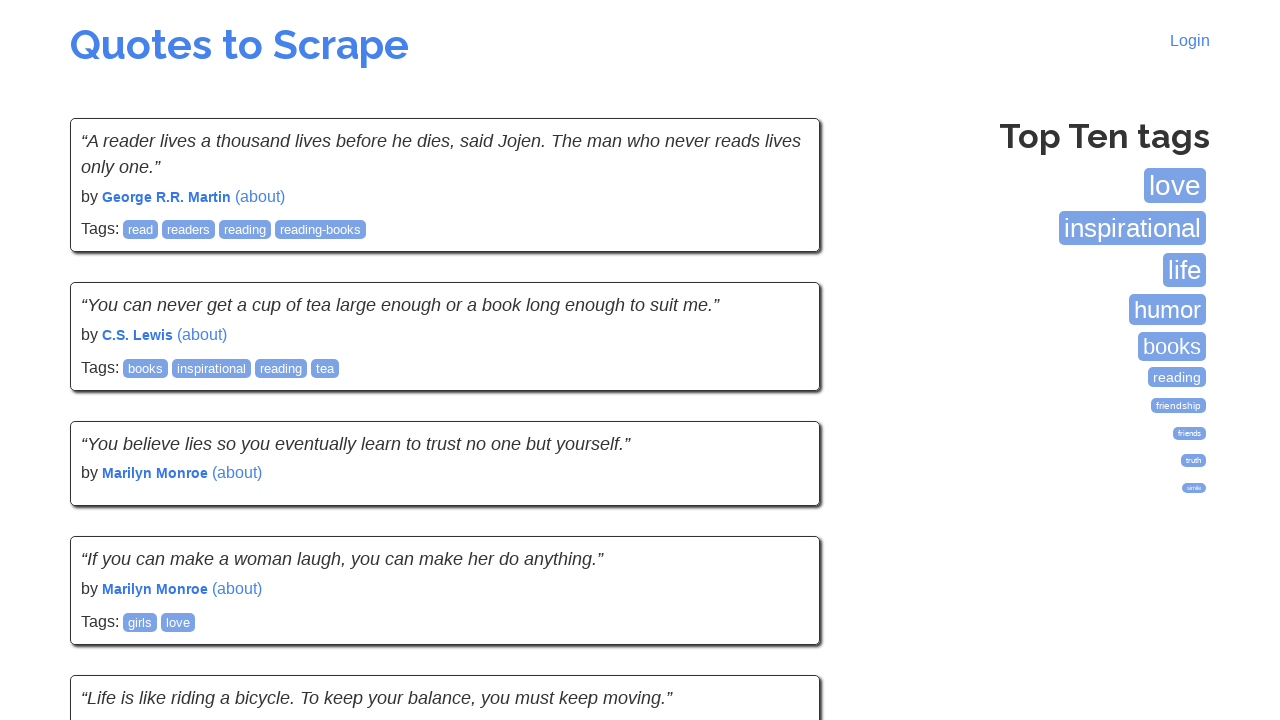

Waited for next page of quotes to load
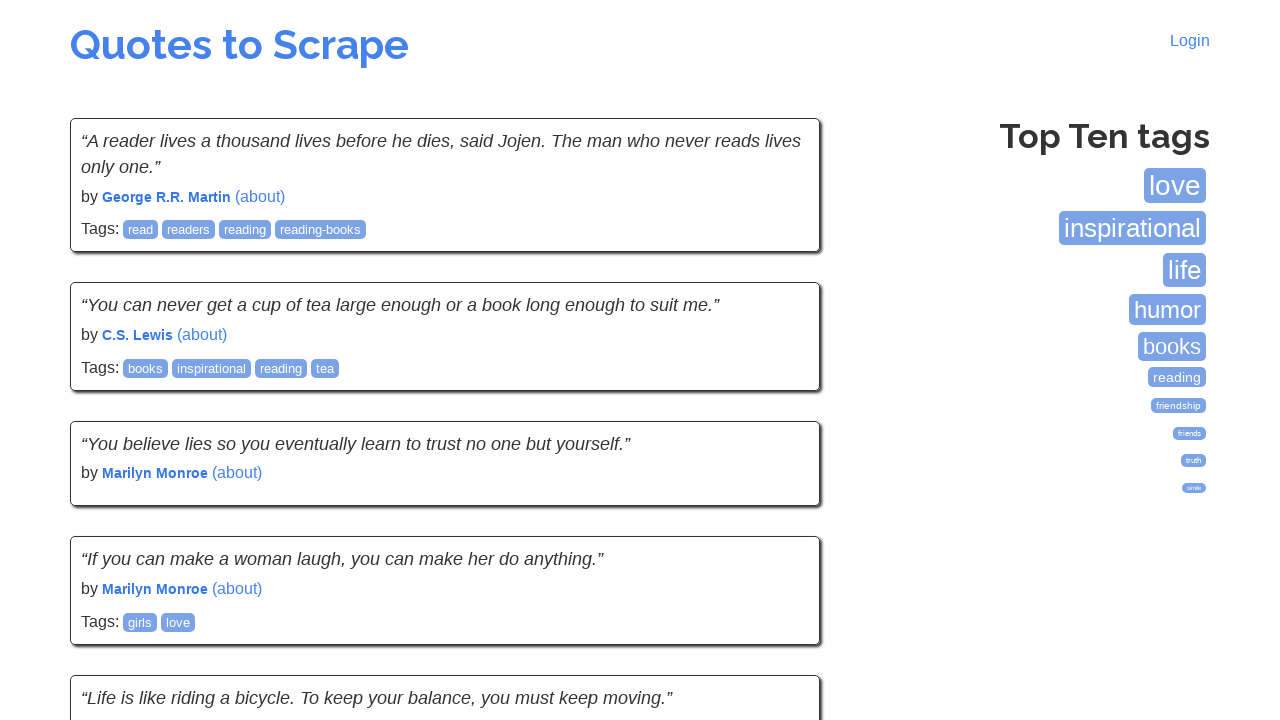

Verified quote text is displayed
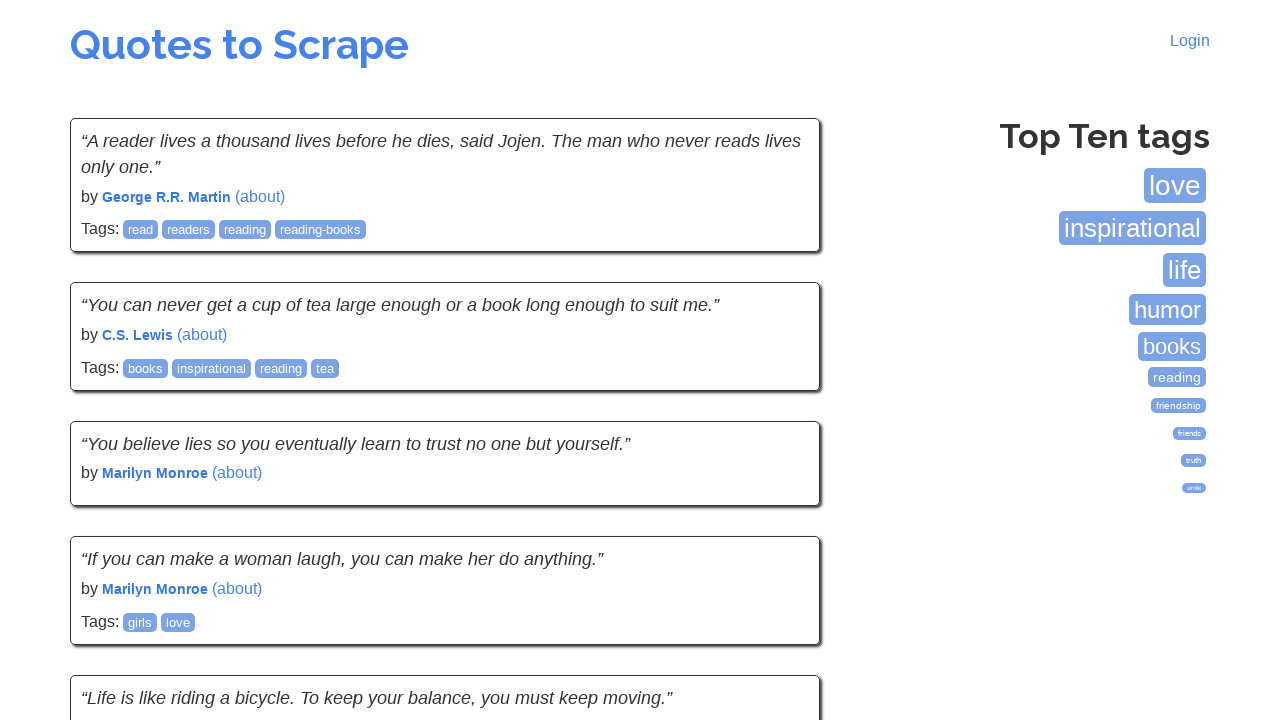

Verified author name is displayed
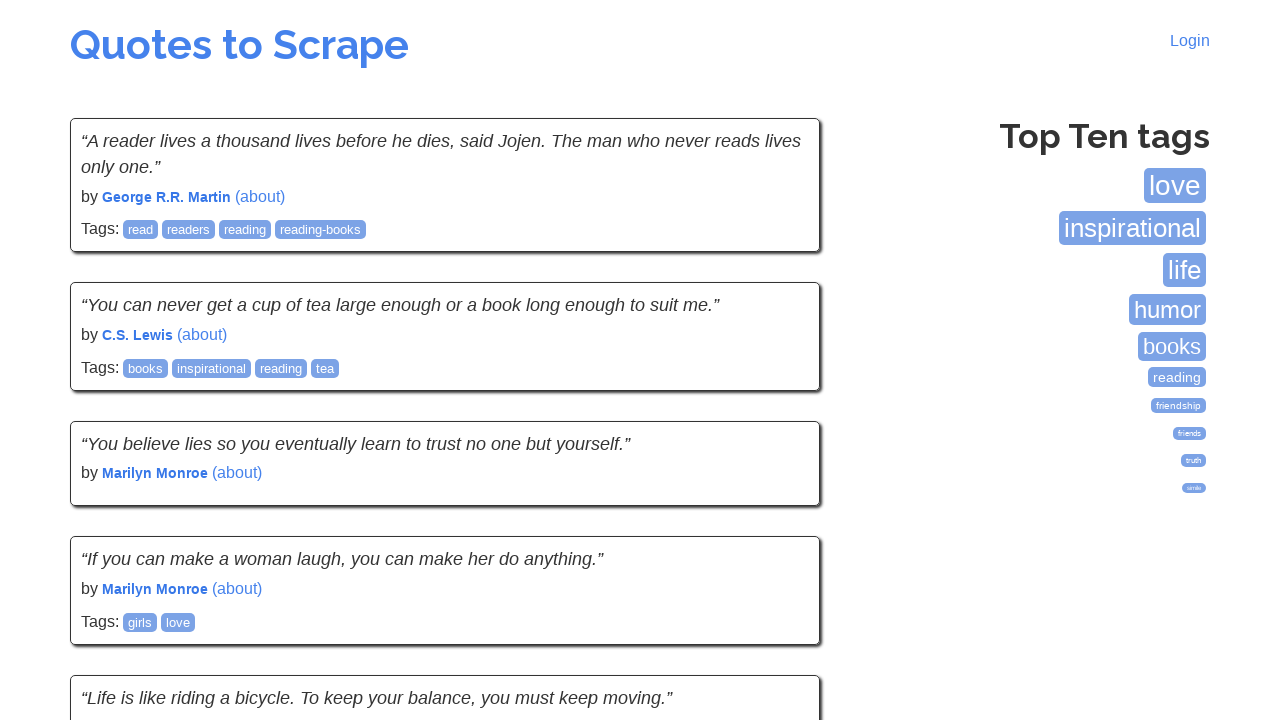

Verified tags are displayed
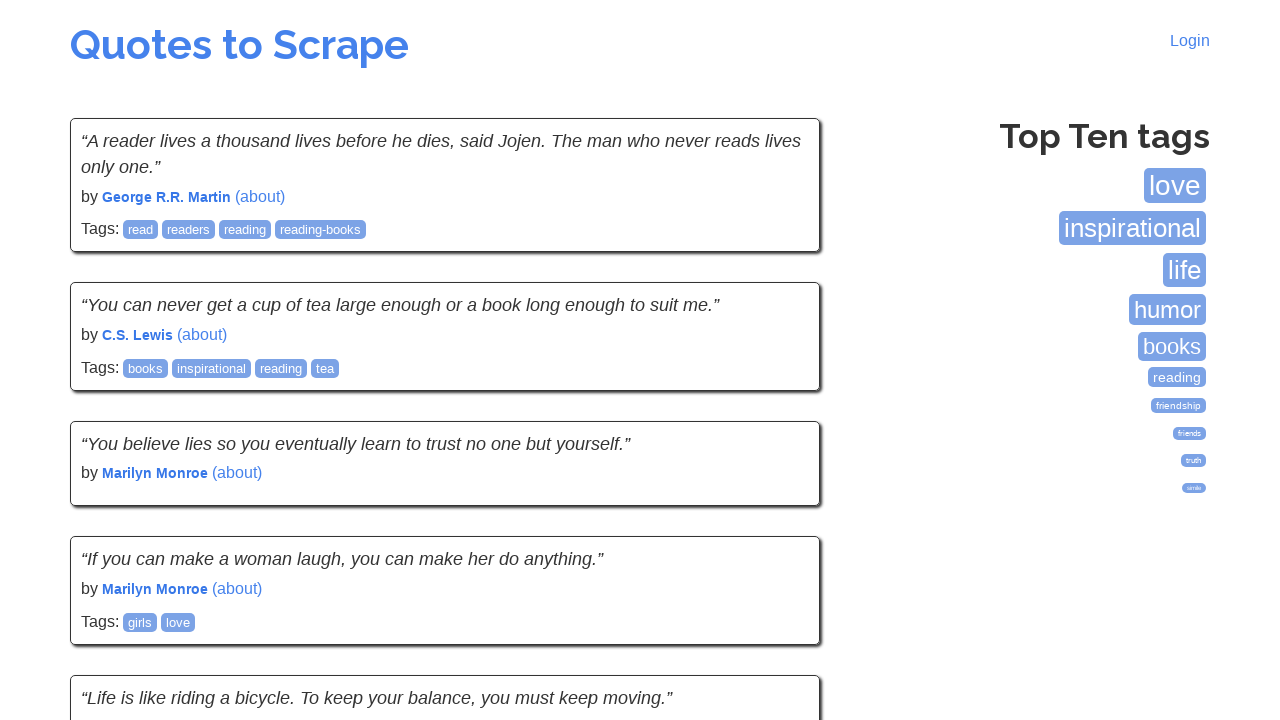

Clicked Next button to navigate to next page of quotes at (778, 541) on li.next a >> nth=0
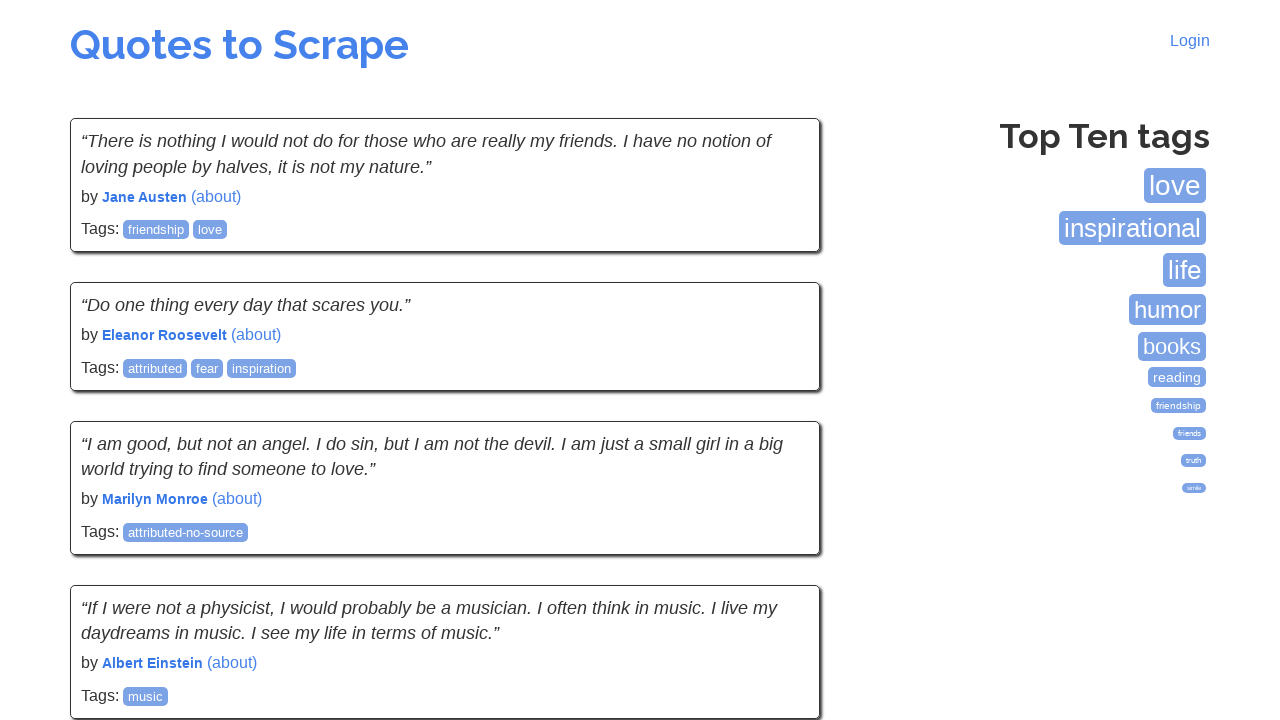

Waited for next page of quotes to load
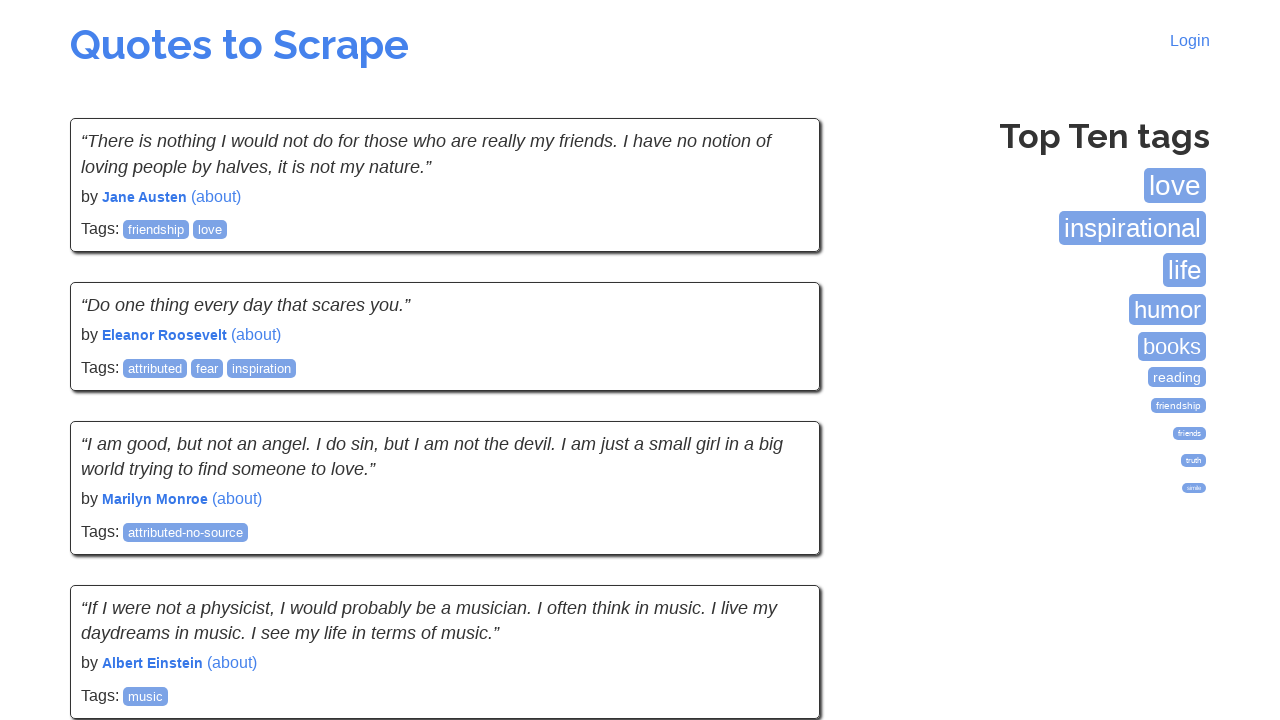

Verified quote text is displayed
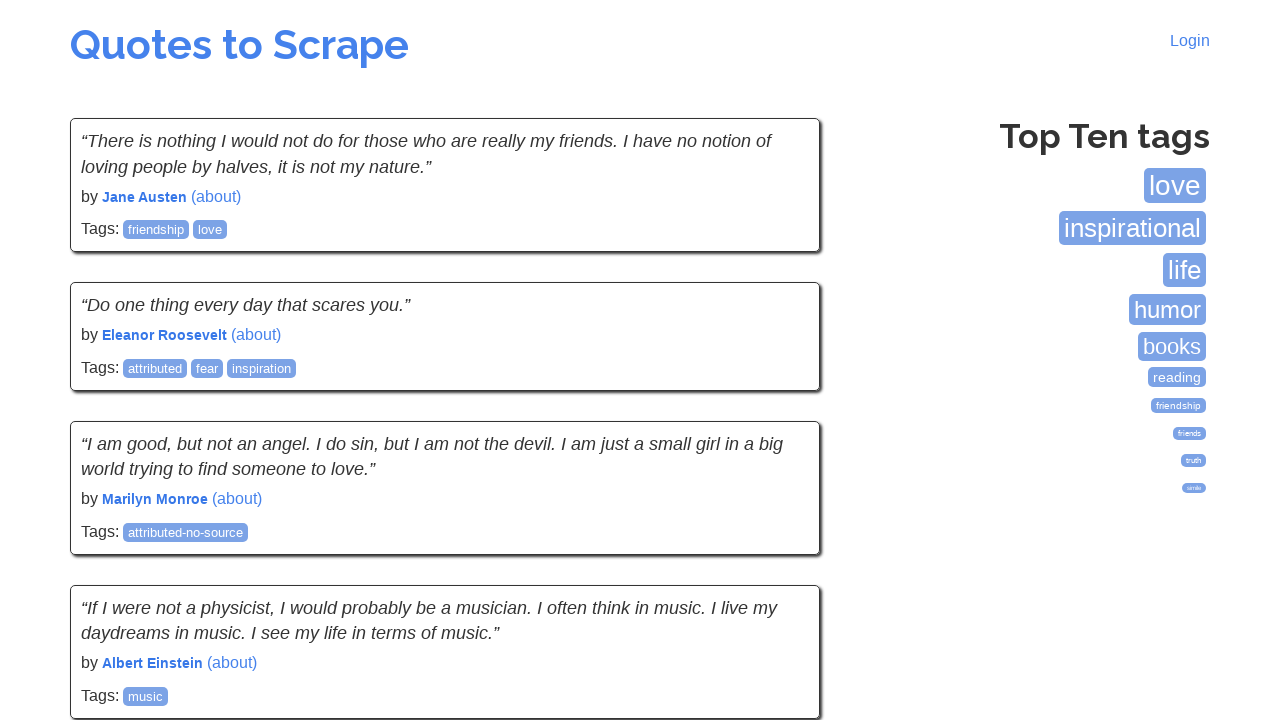

Verified author name is displayed
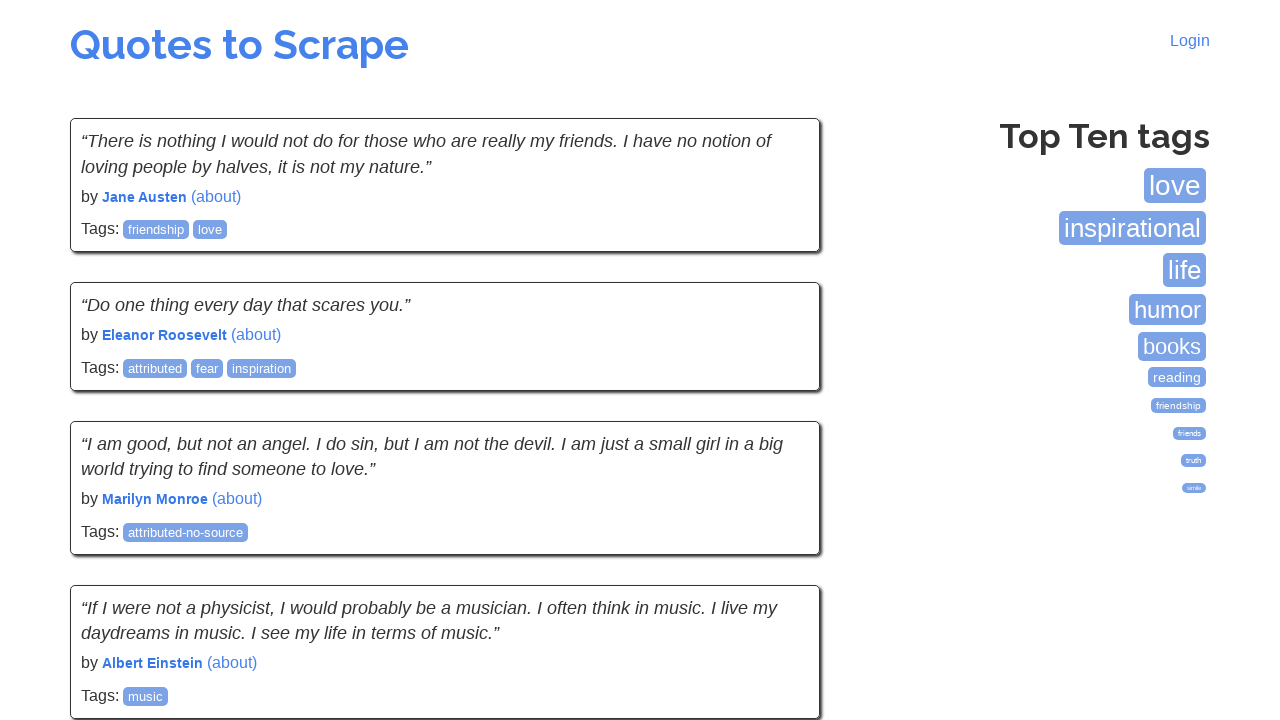

Verified tags are displayed
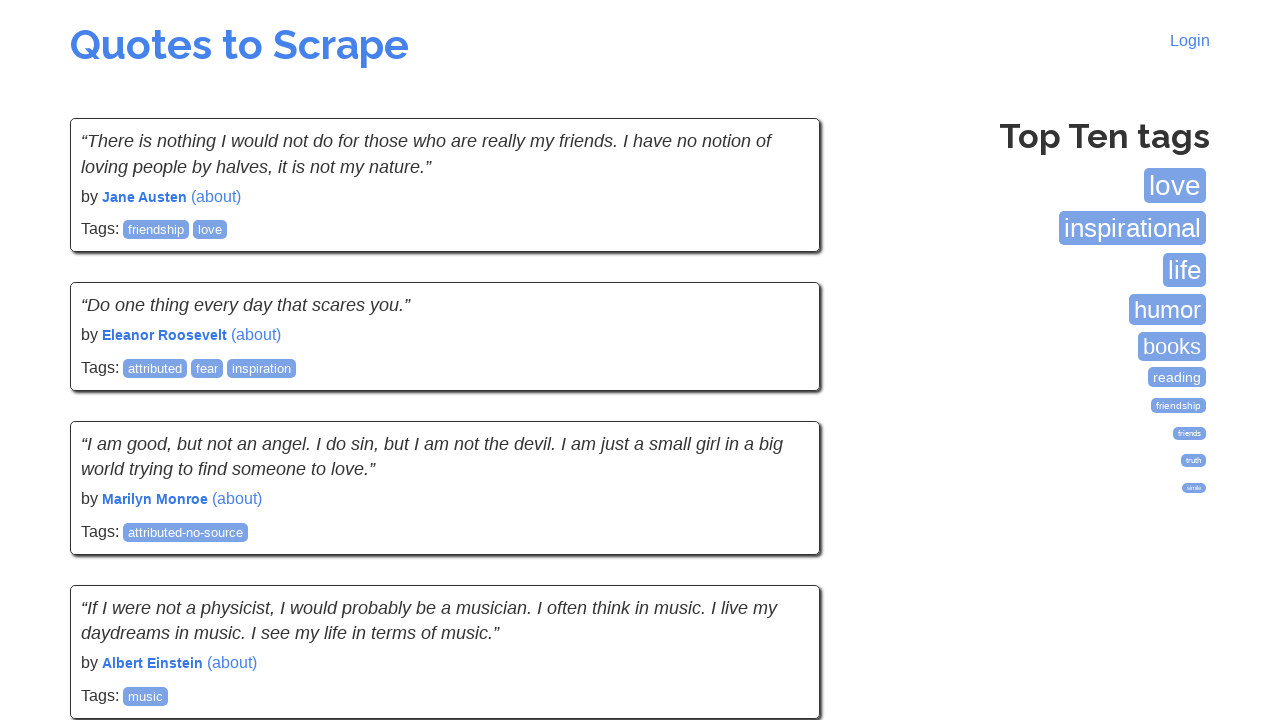

Clicked Next button to navigate to next page of quotes at (778, 542) on li.next a >> nth=0
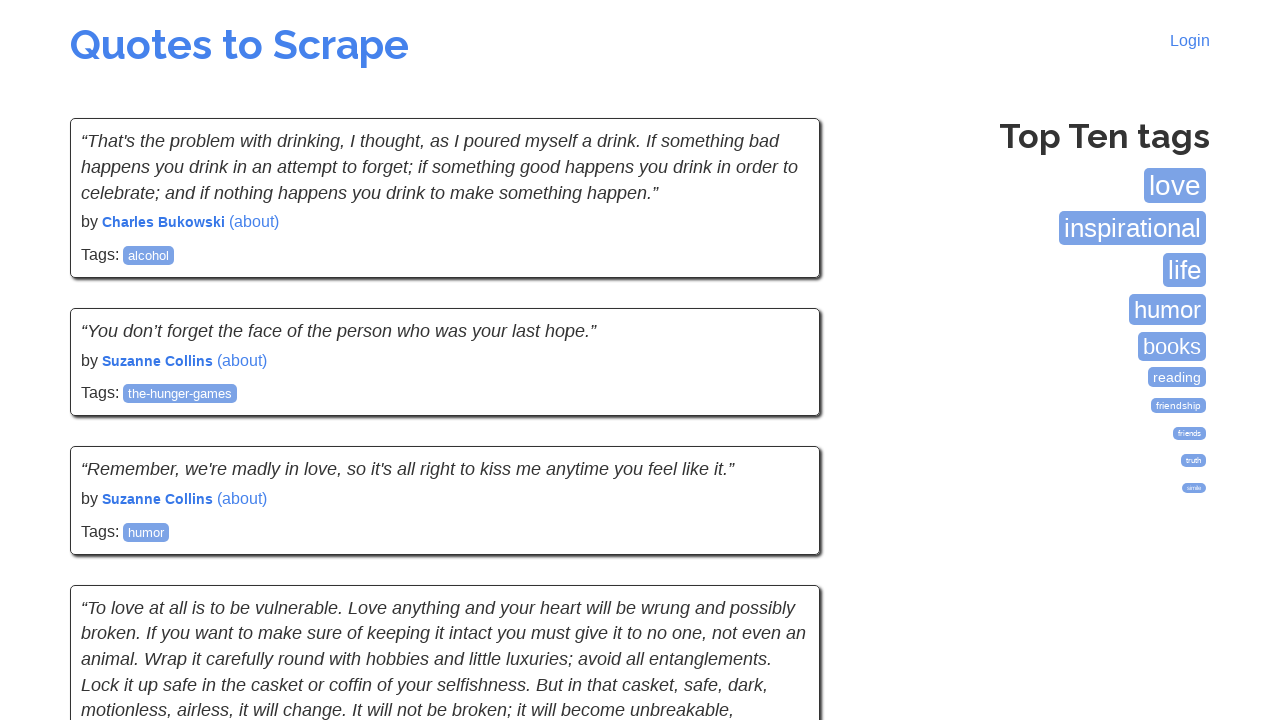

Waited for next page of quotes to load
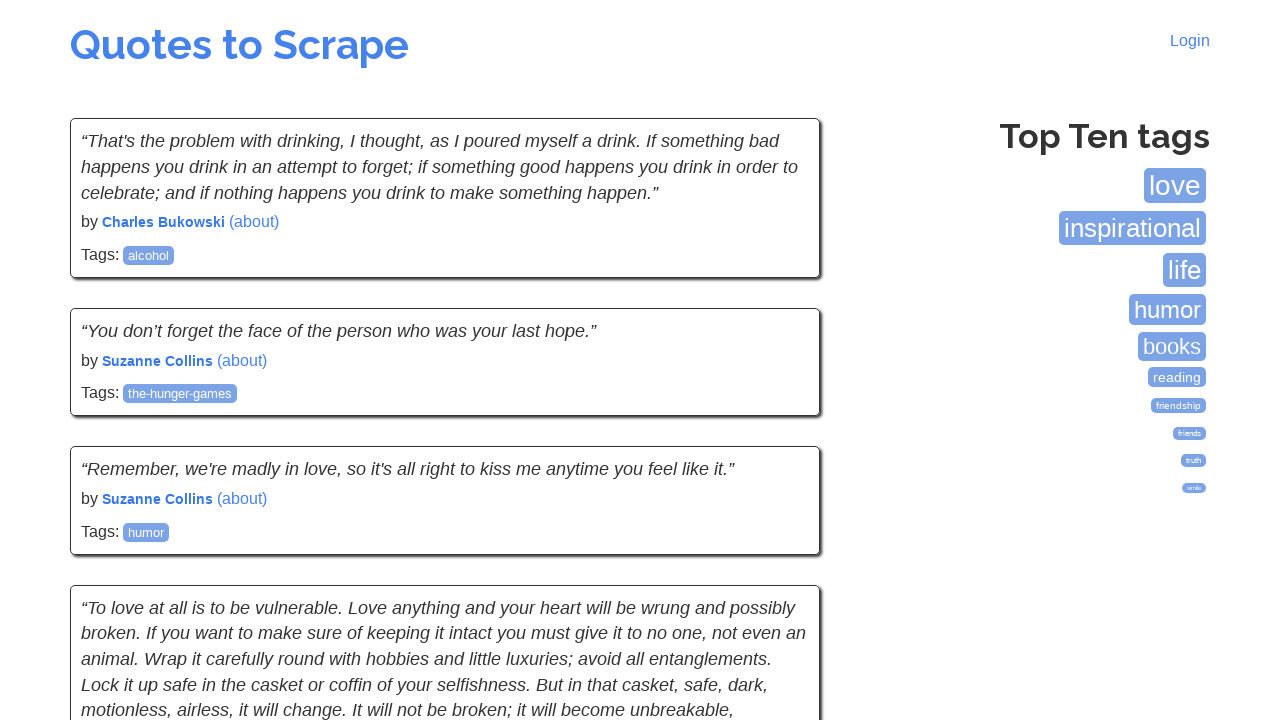

Verified quote text is displayed
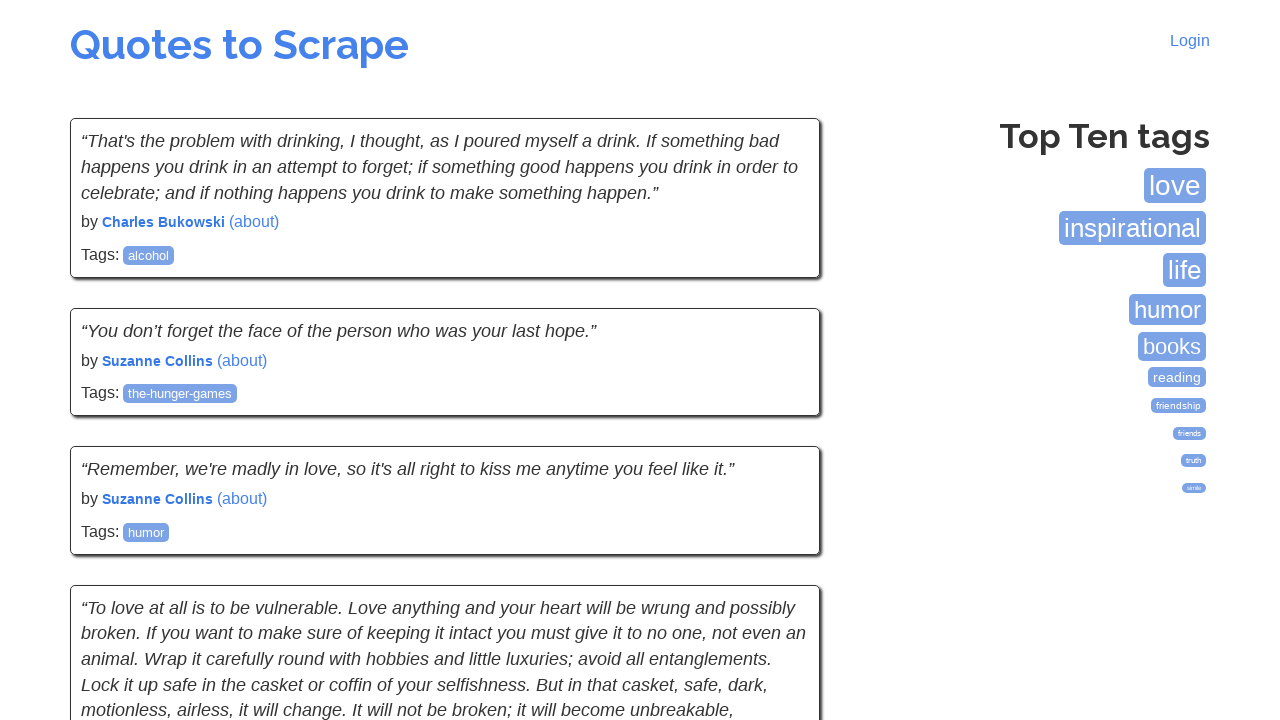

Verified author name is displayed
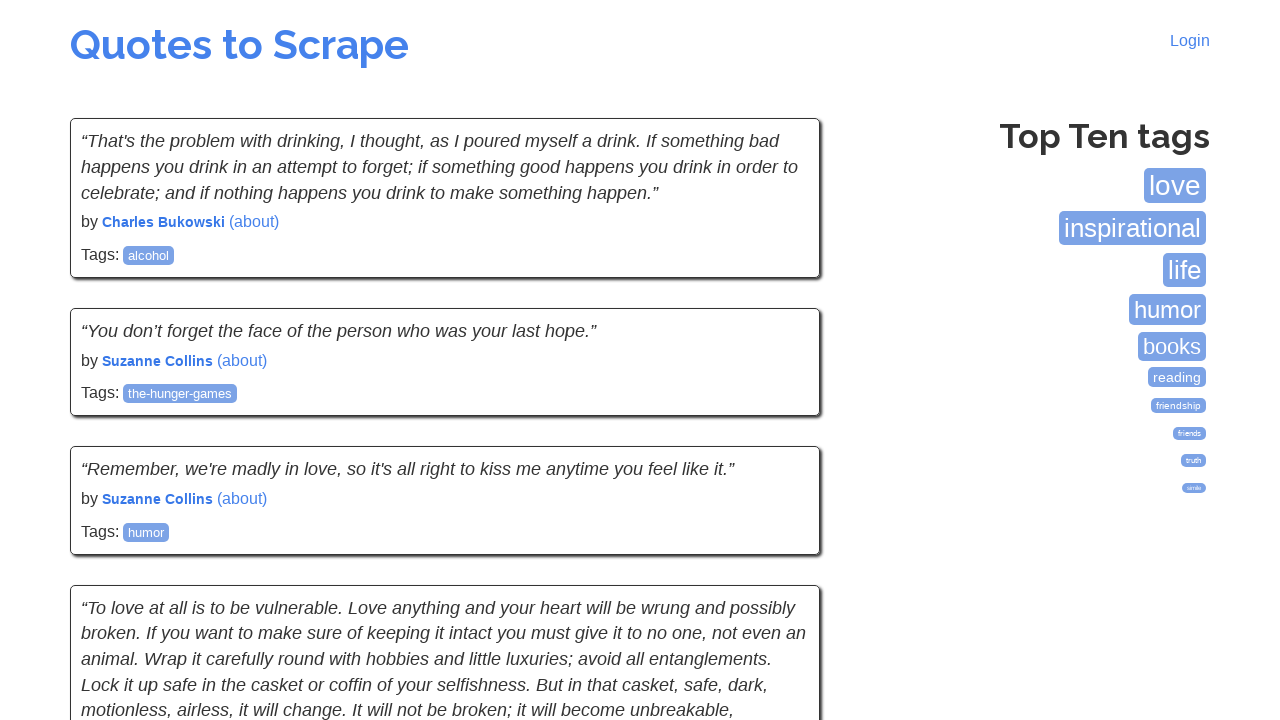

Verified tags are displayed
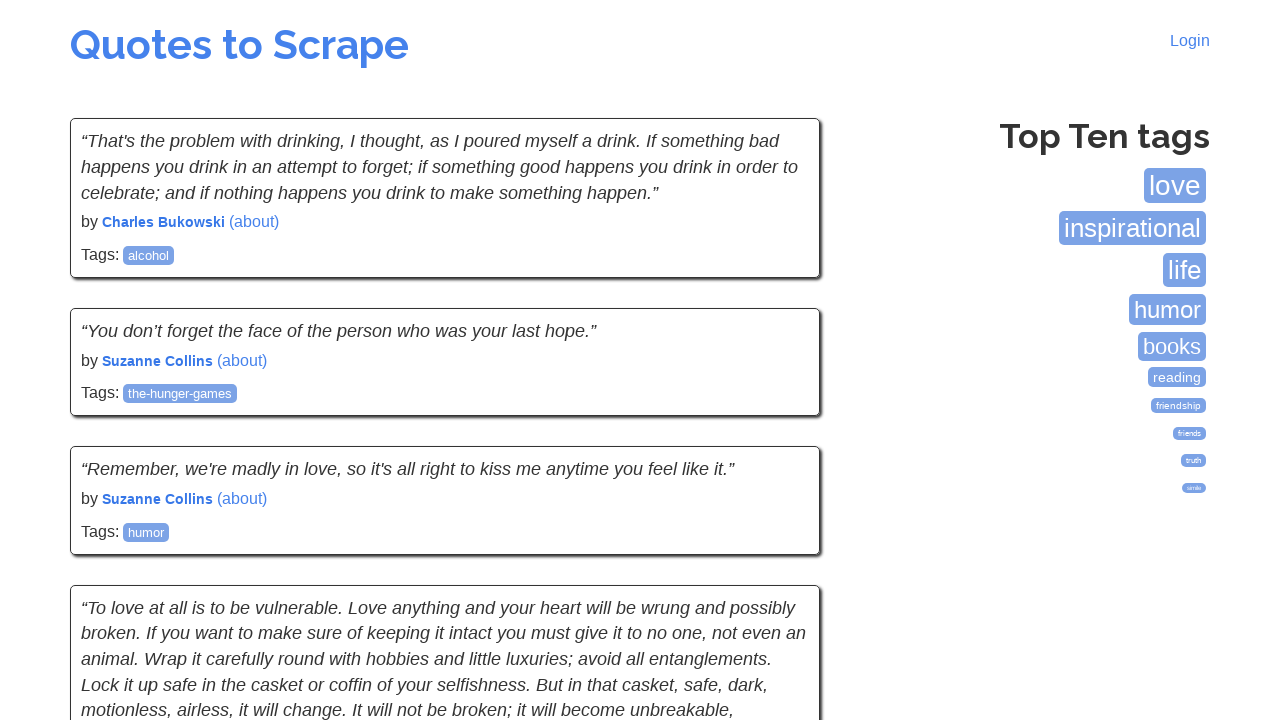

Clicked Next button to navigate to next page of quotes at (778, 542) on li.next a >> nth=0
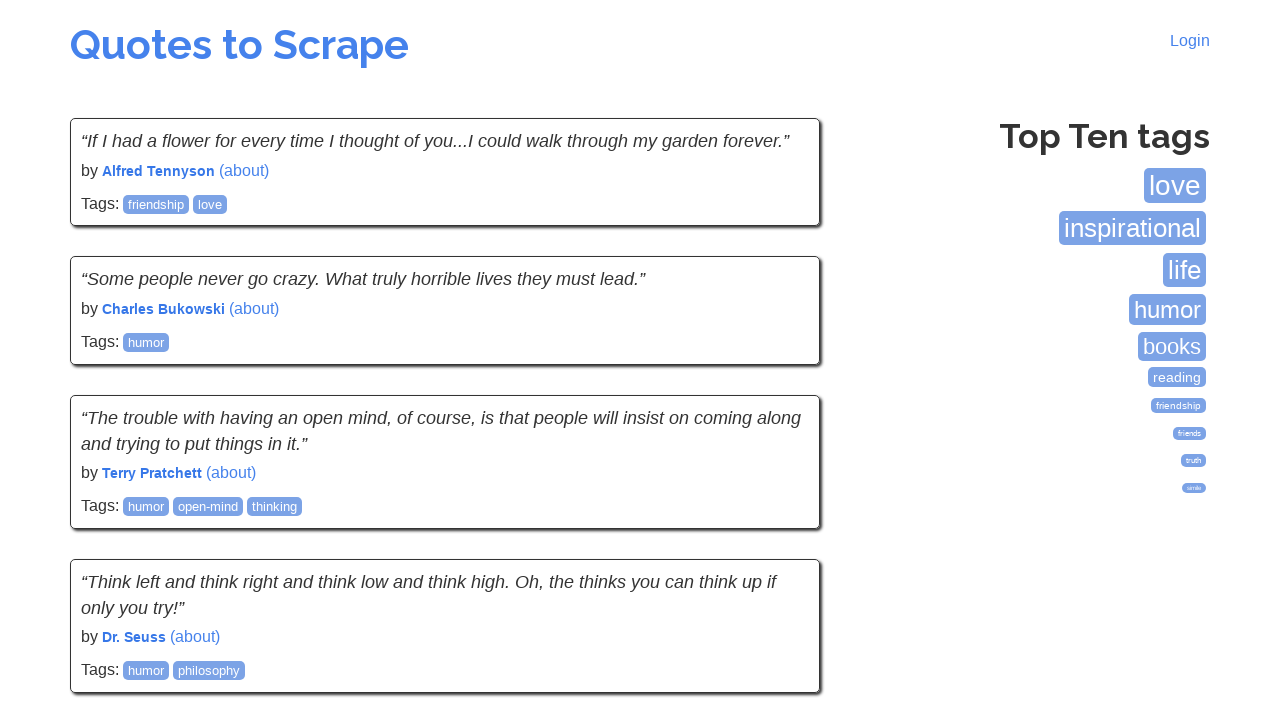

Waited for next page of quotes to load
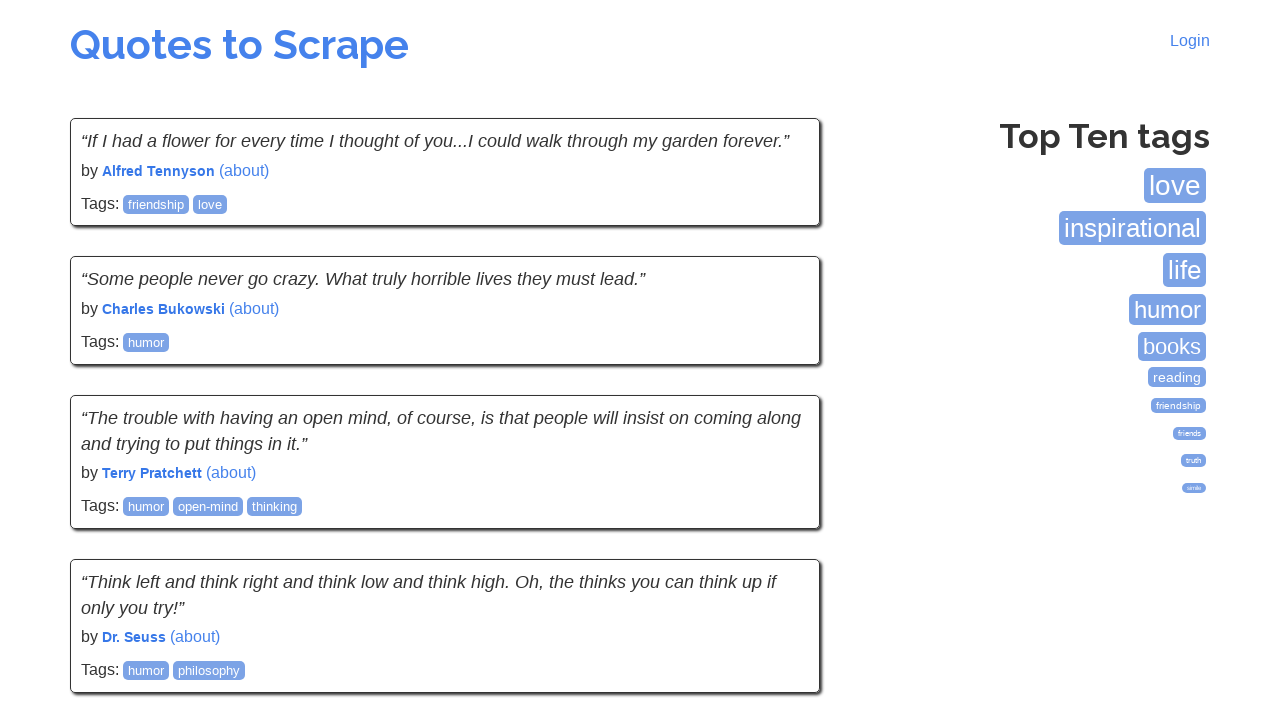

Verified quote text is displayed
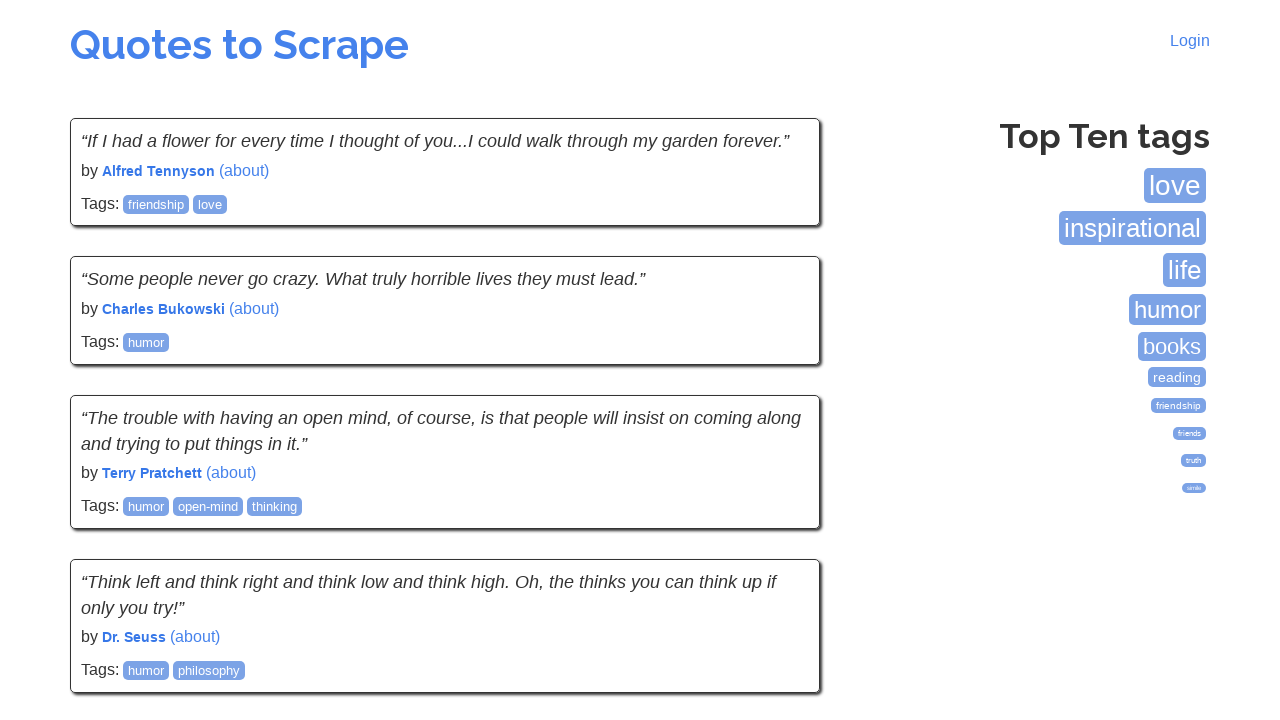

Verified author name is displayed
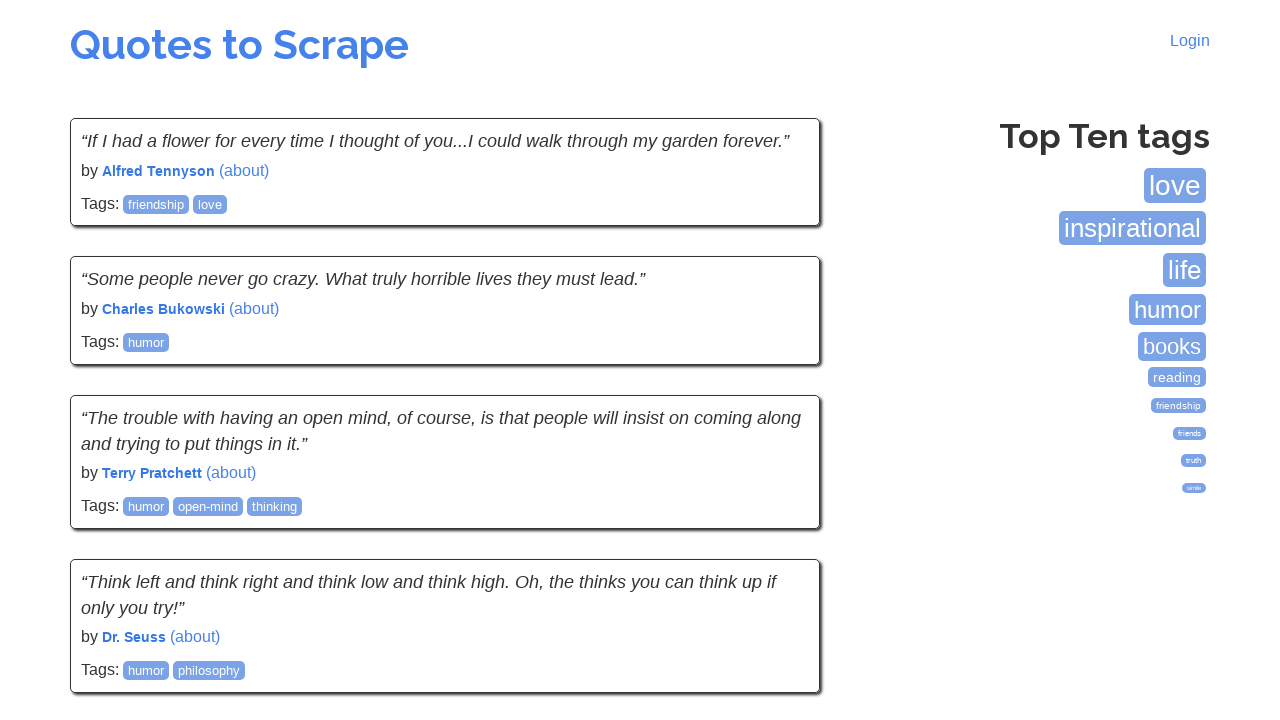

Verified tags are displayed
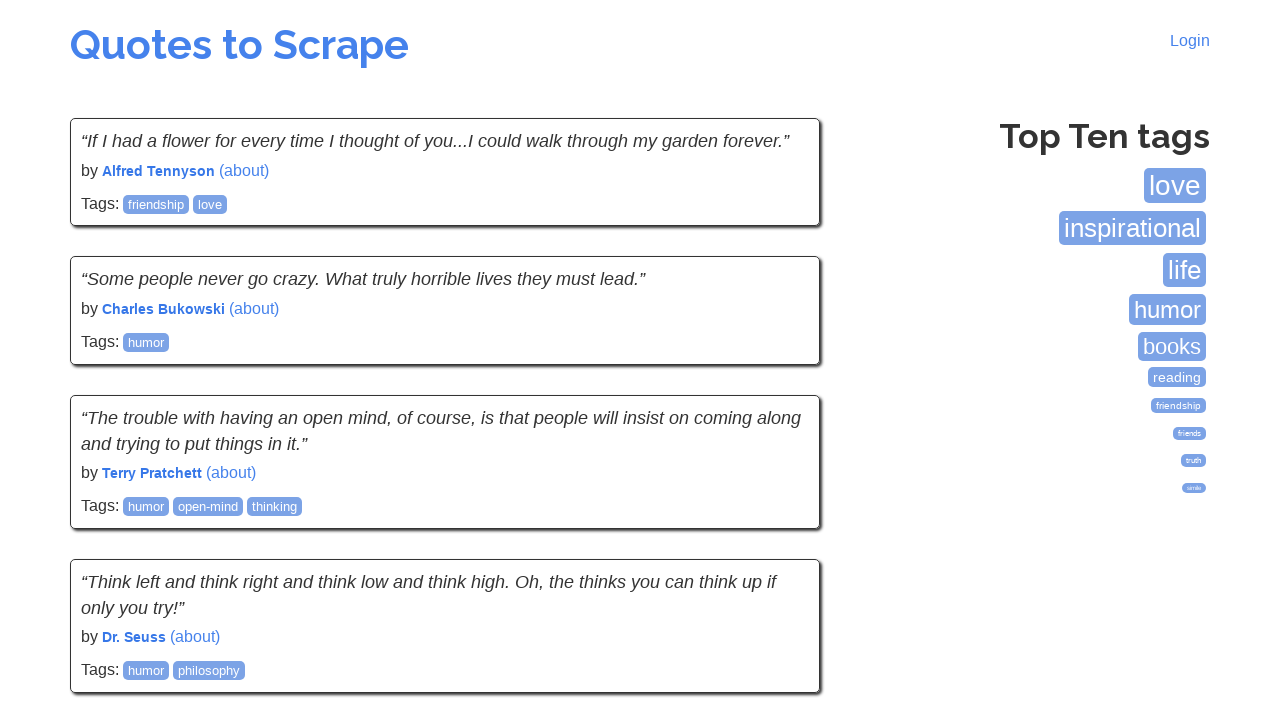

Clicked Next button to navigate to next page of quotes at (778, 542) on li.next a >> nth=0
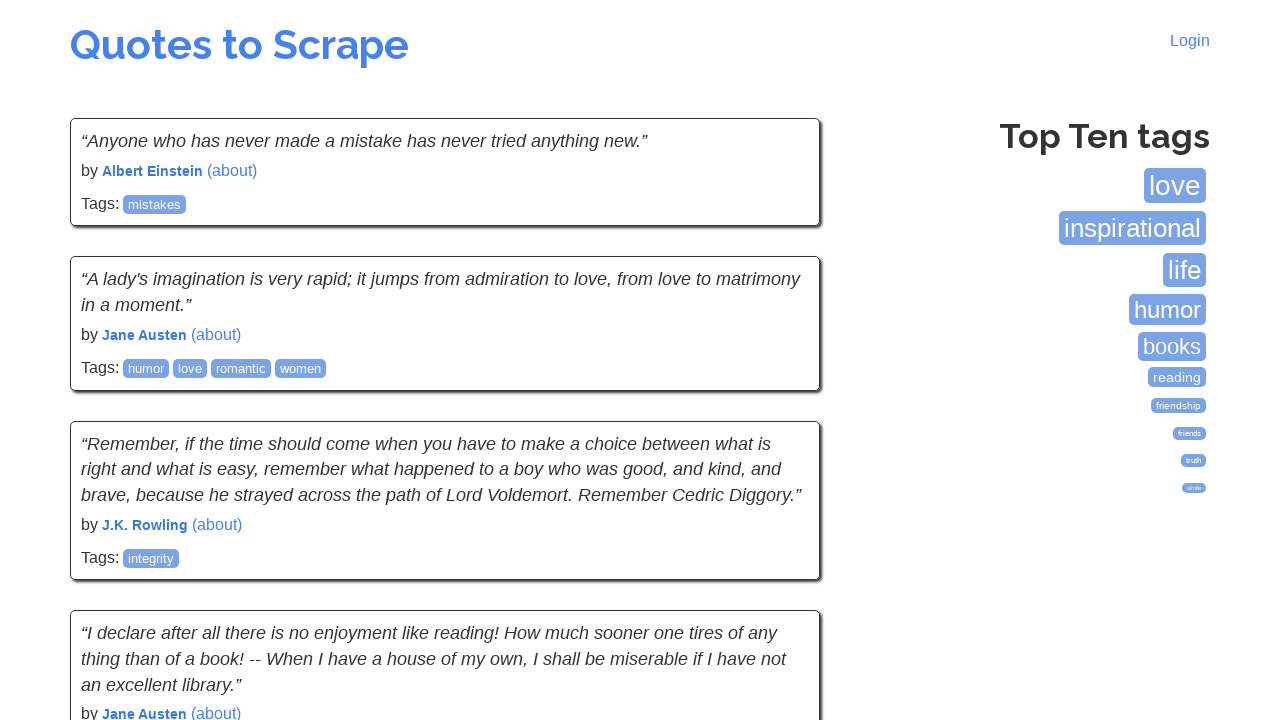

Waited for next page of quotes to load
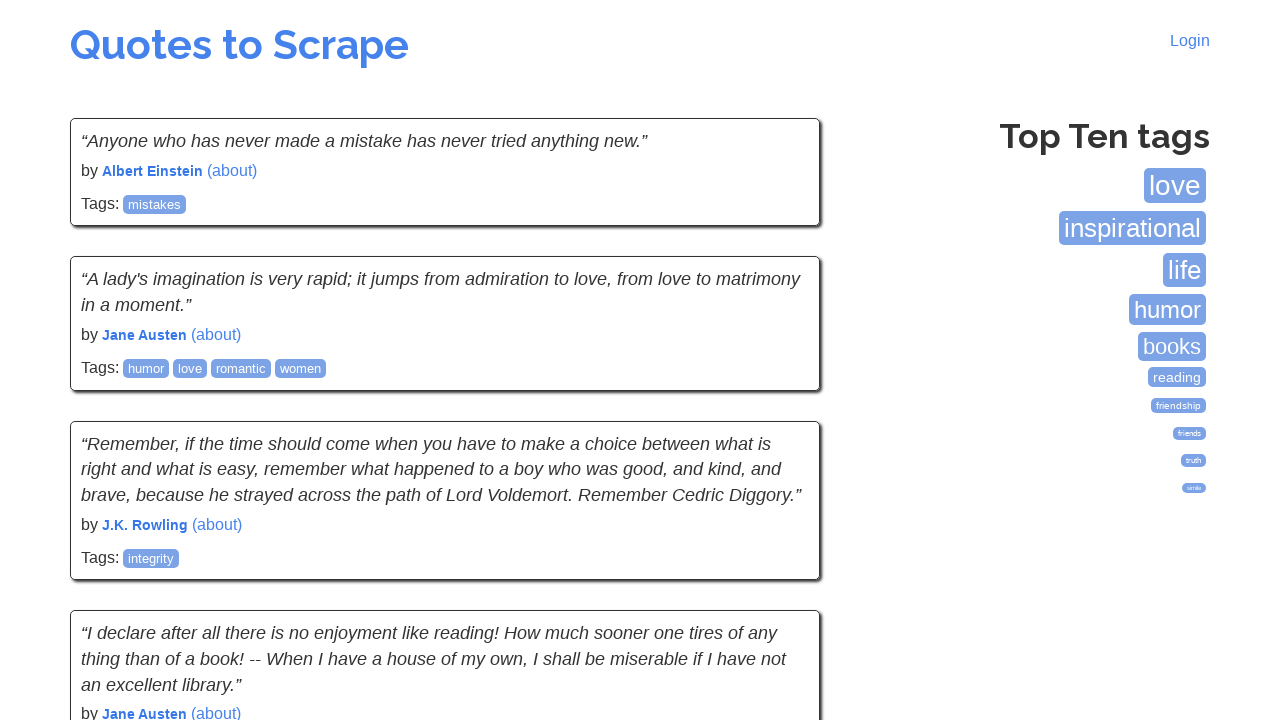

Verified quote text is displayed
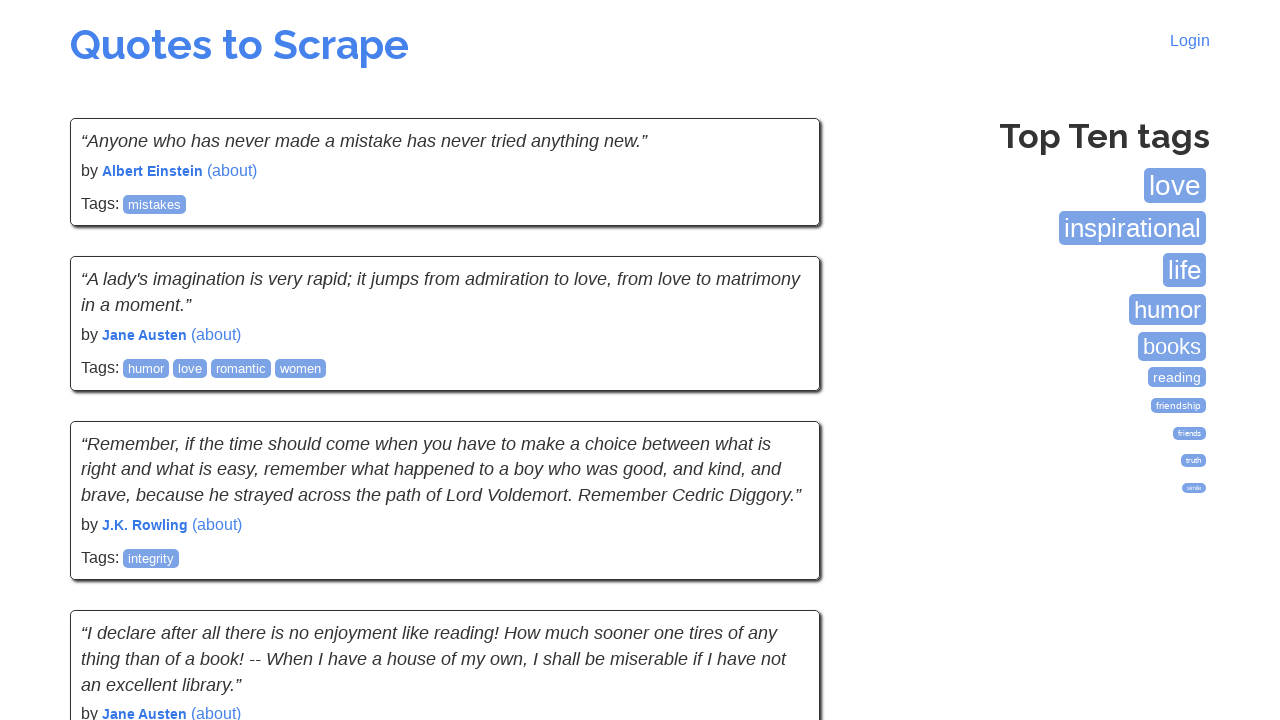

Verified author name is displayed
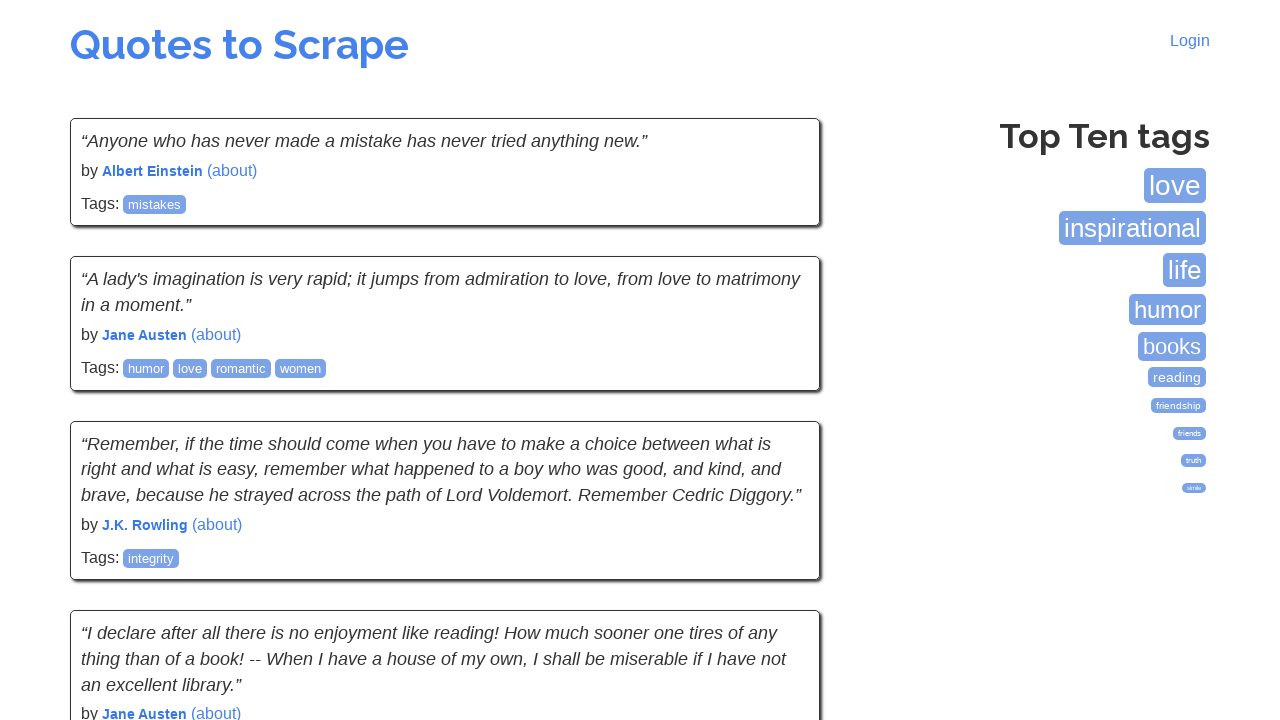

Verified tags are displayed
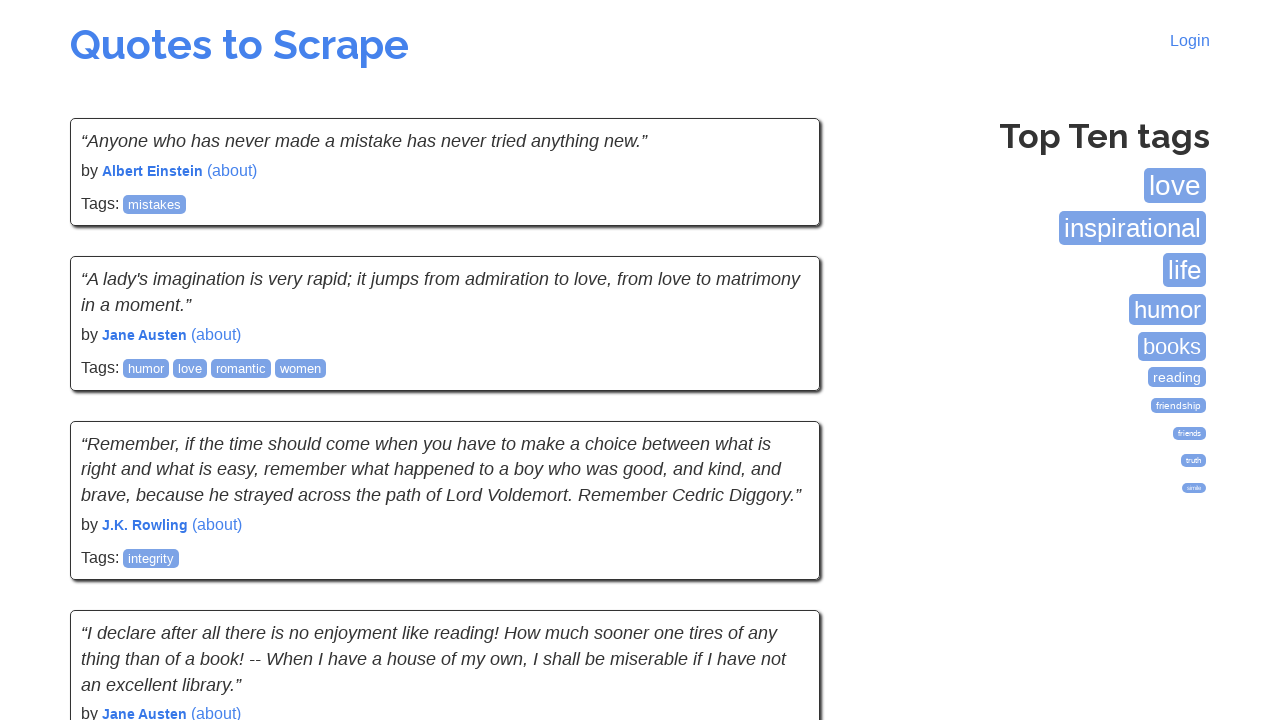

Clicked Next button to navigate to next page of quotes at (778, 542) on li.next a >> nth=0
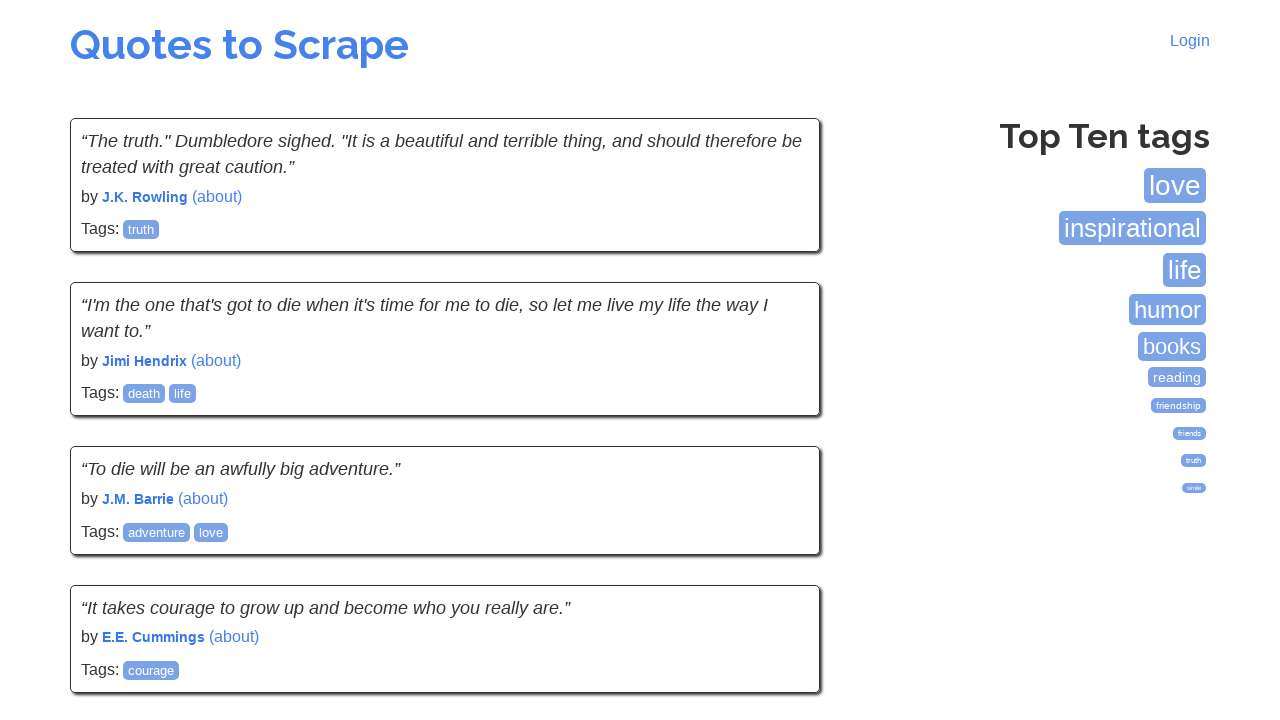

Waited for next page of quotes to load
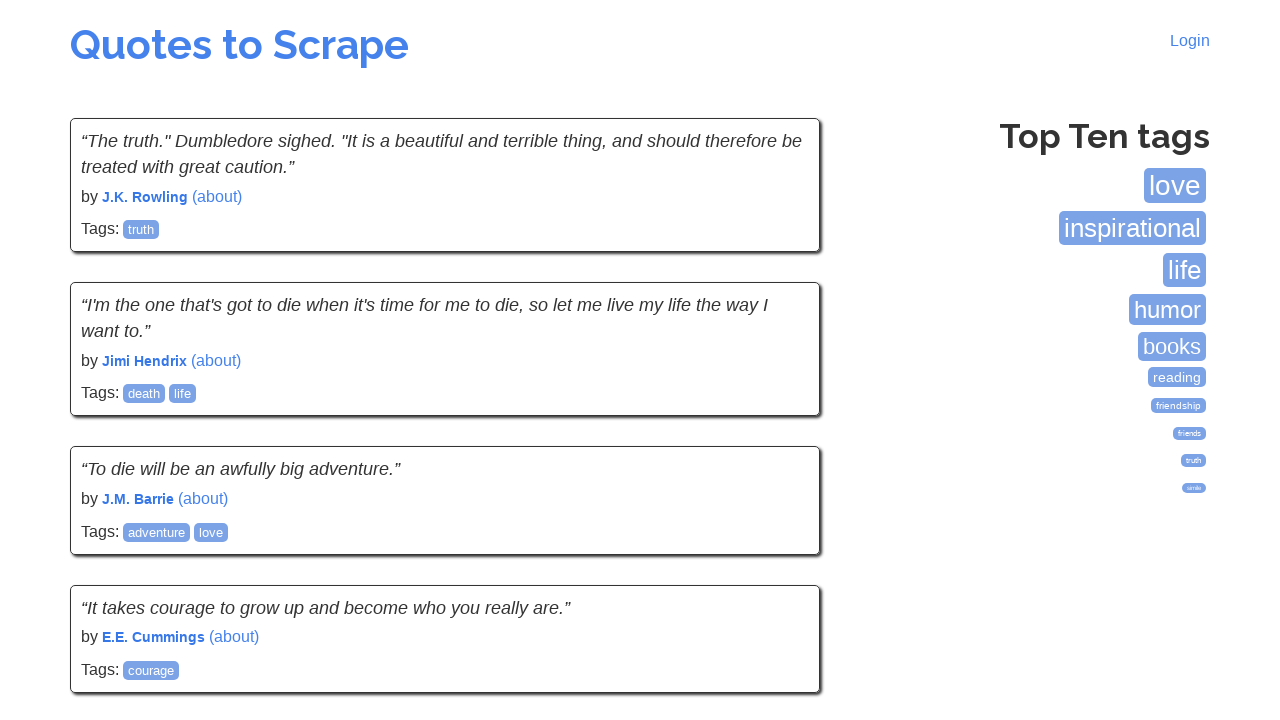

Verified quote text is displayed
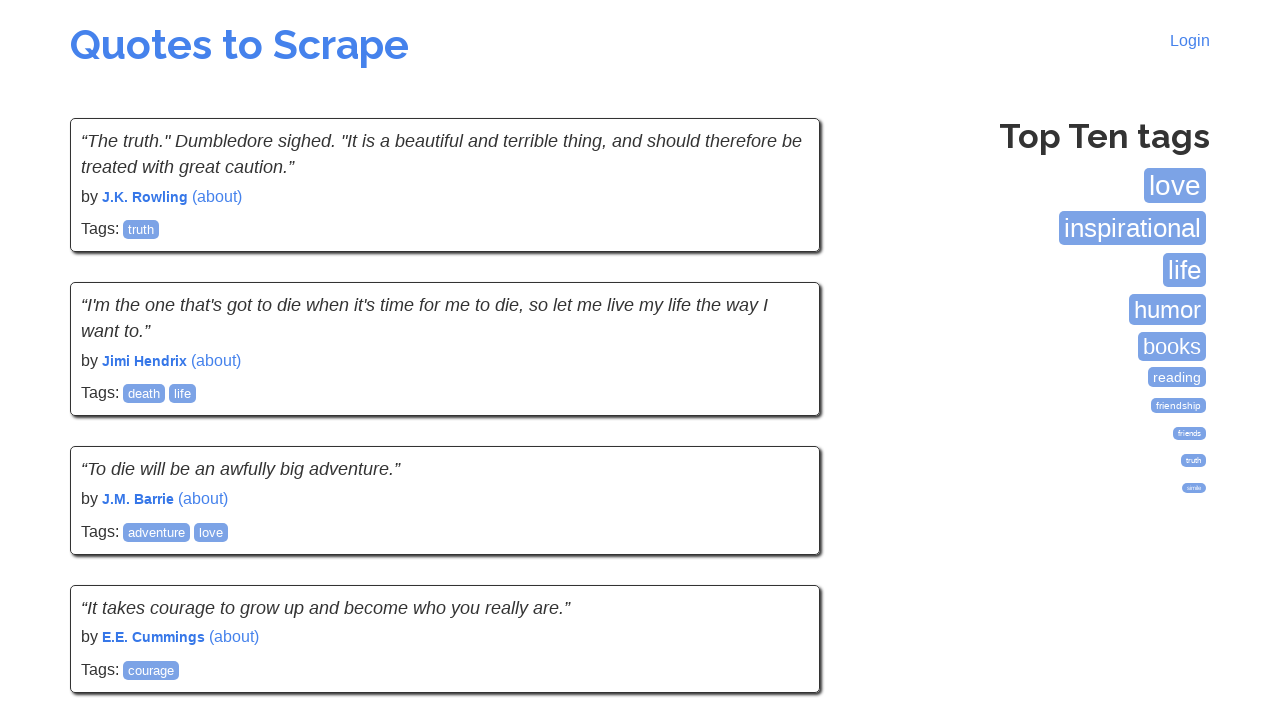

Verified author name is displayed
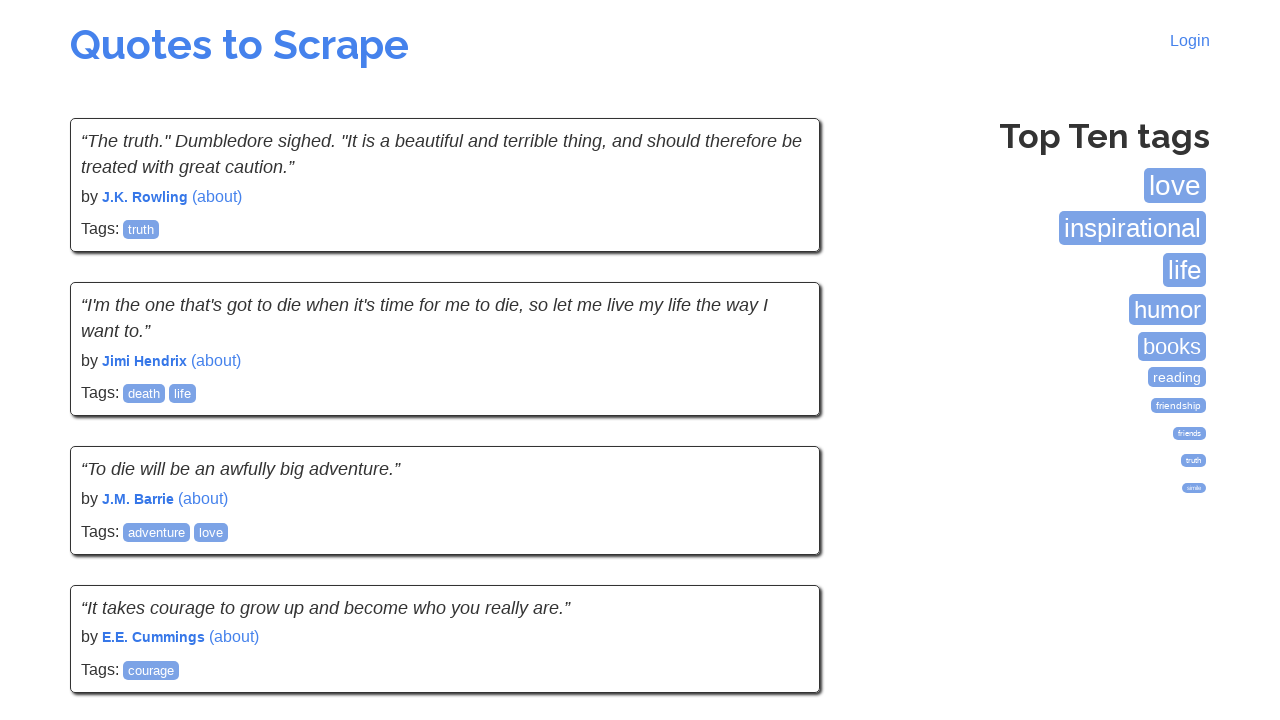

Verified tags are displayed
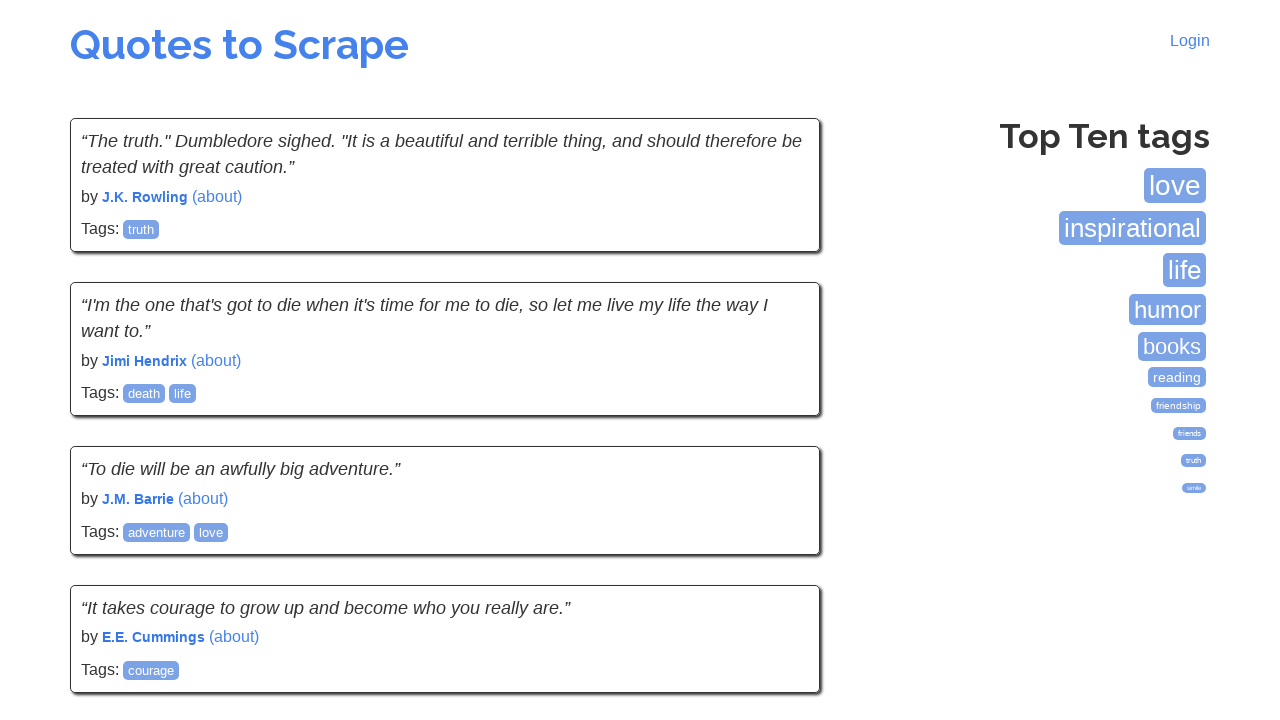

Navigated back to the first page of quotes
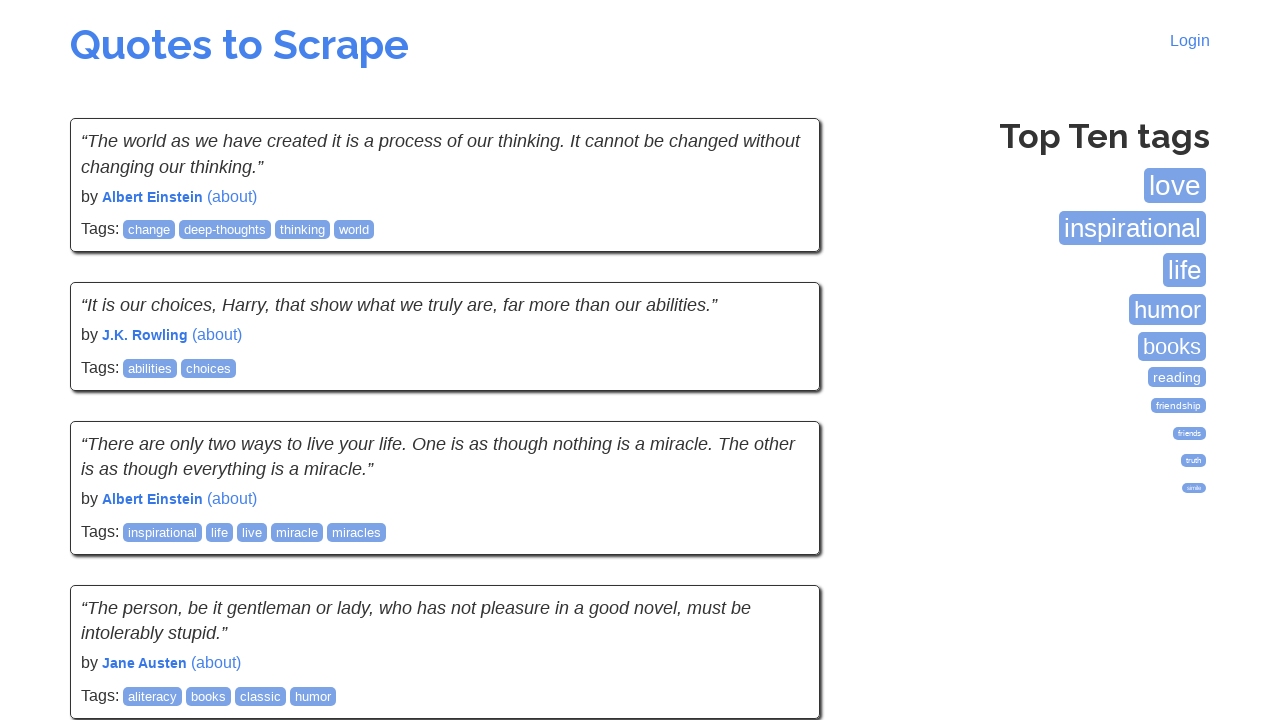

Waited for quotes to load on the first page
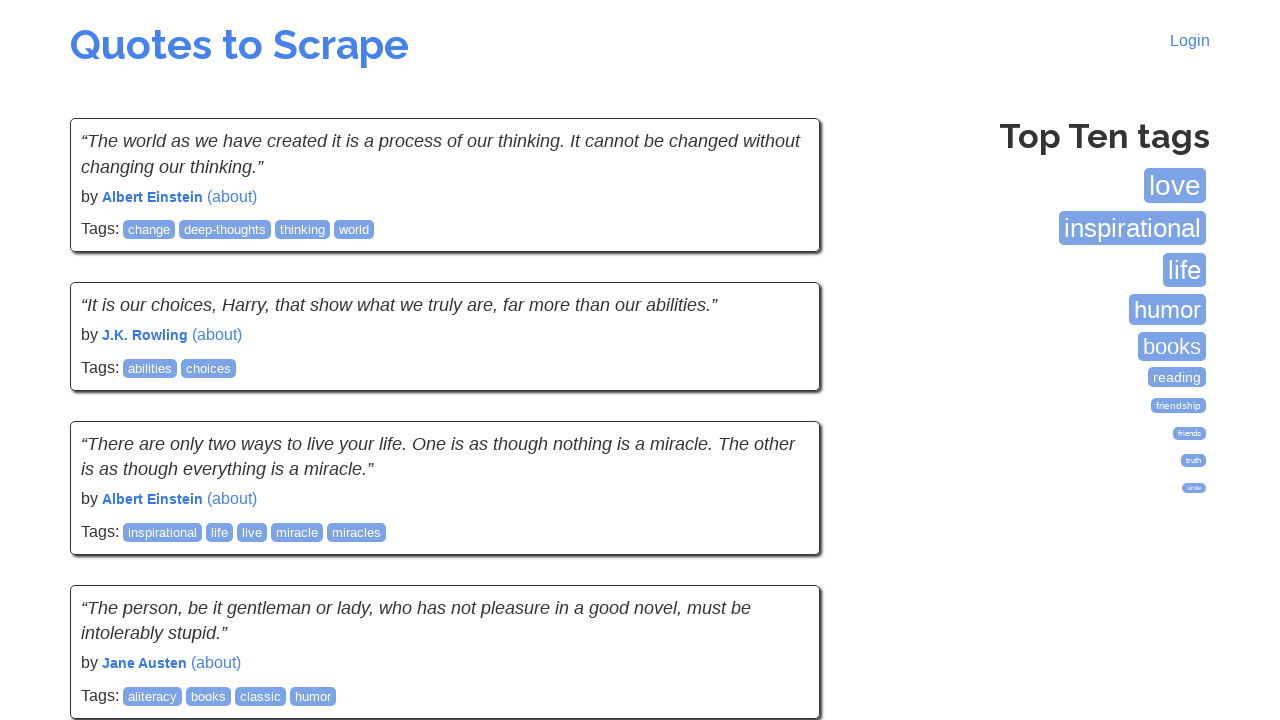

Clicked on the first author's about link at (232, 196) on a:has-text('(about)')
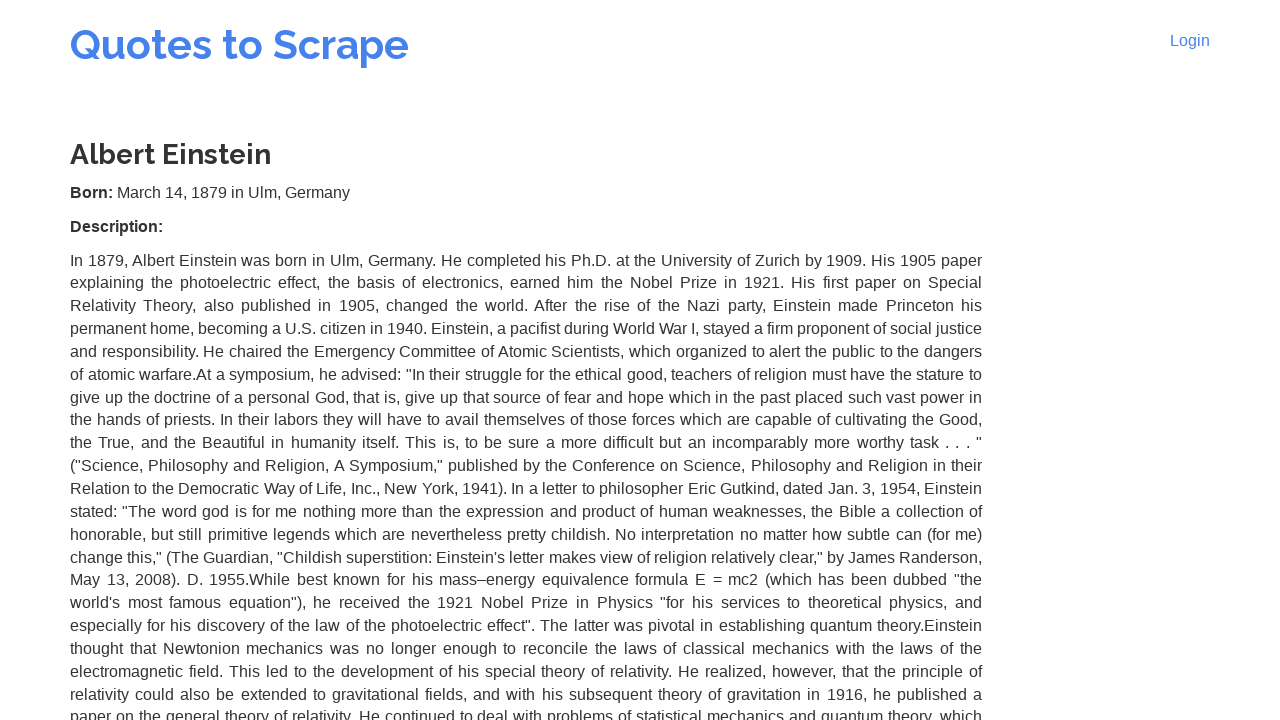

Verified author birth date is displayed
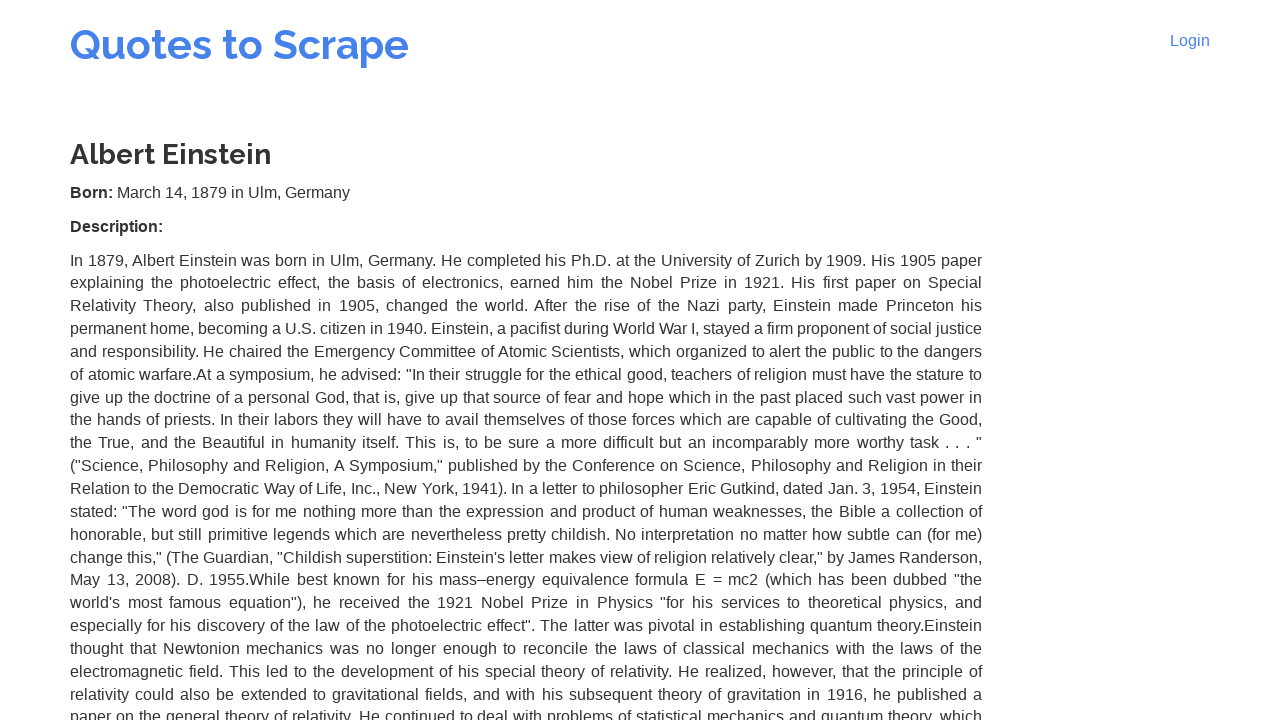

Verified author birth location is displayed
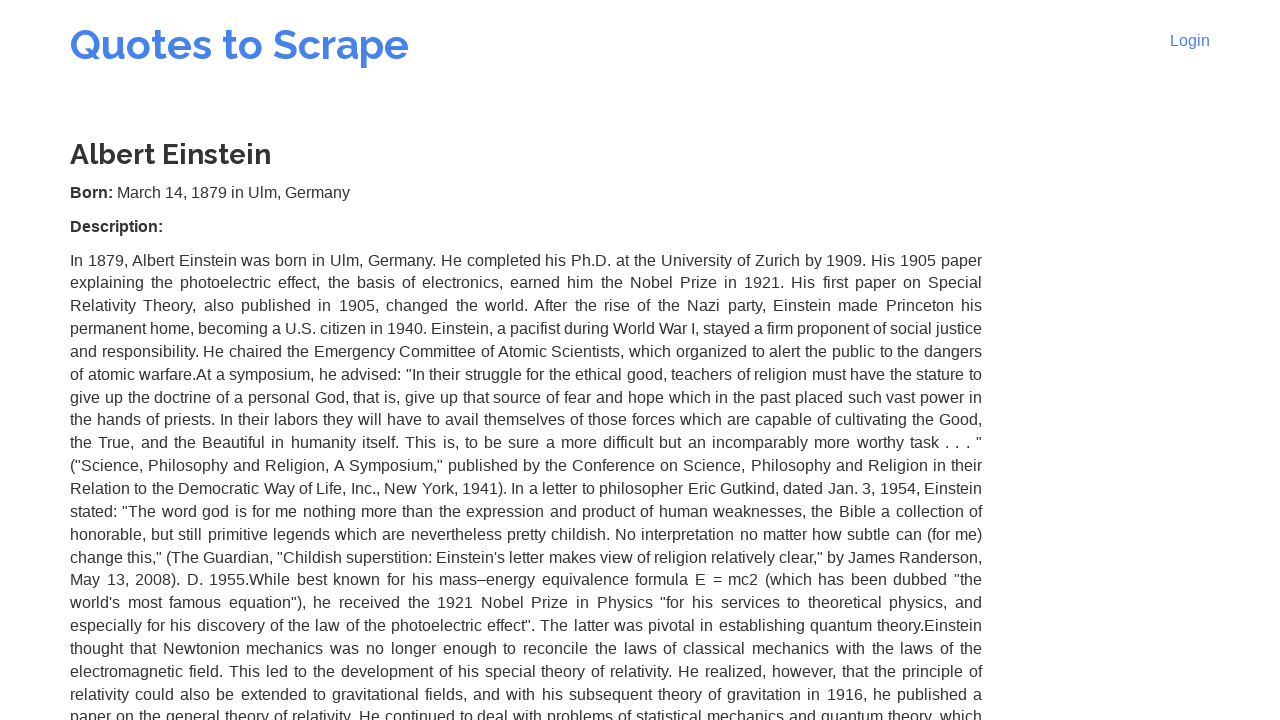

Verified author description is displayed
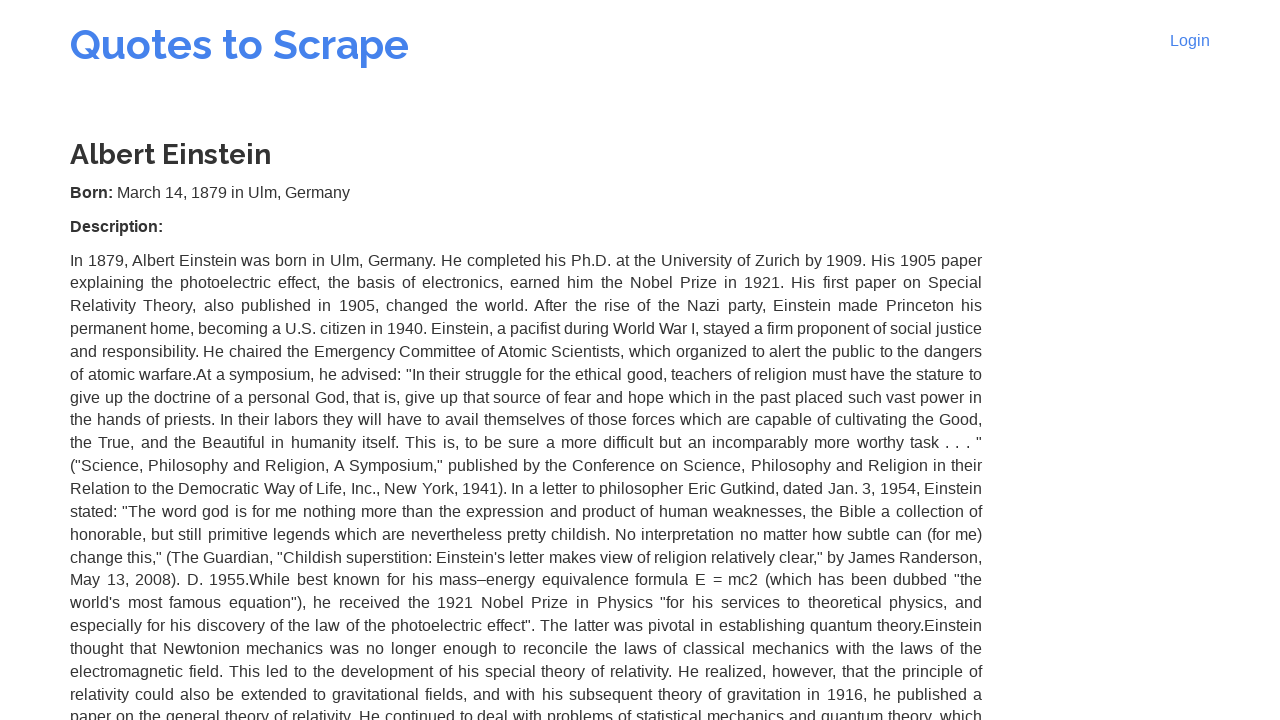

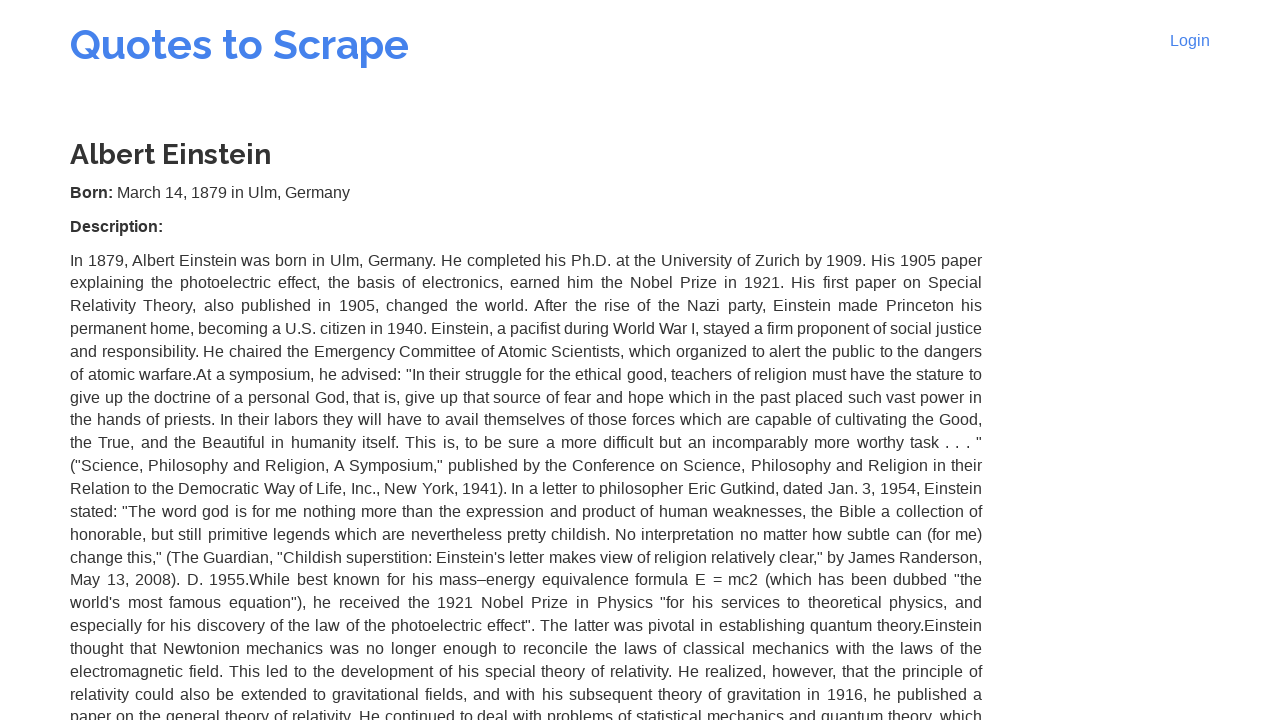